Tests a todo application by adding 5 new items to the list, then marking all 10 items (5 existing + 5 new) as completed by clicking their checkboxes.

Starting URL: https://lambdatest.github.io/sample-todo-app/

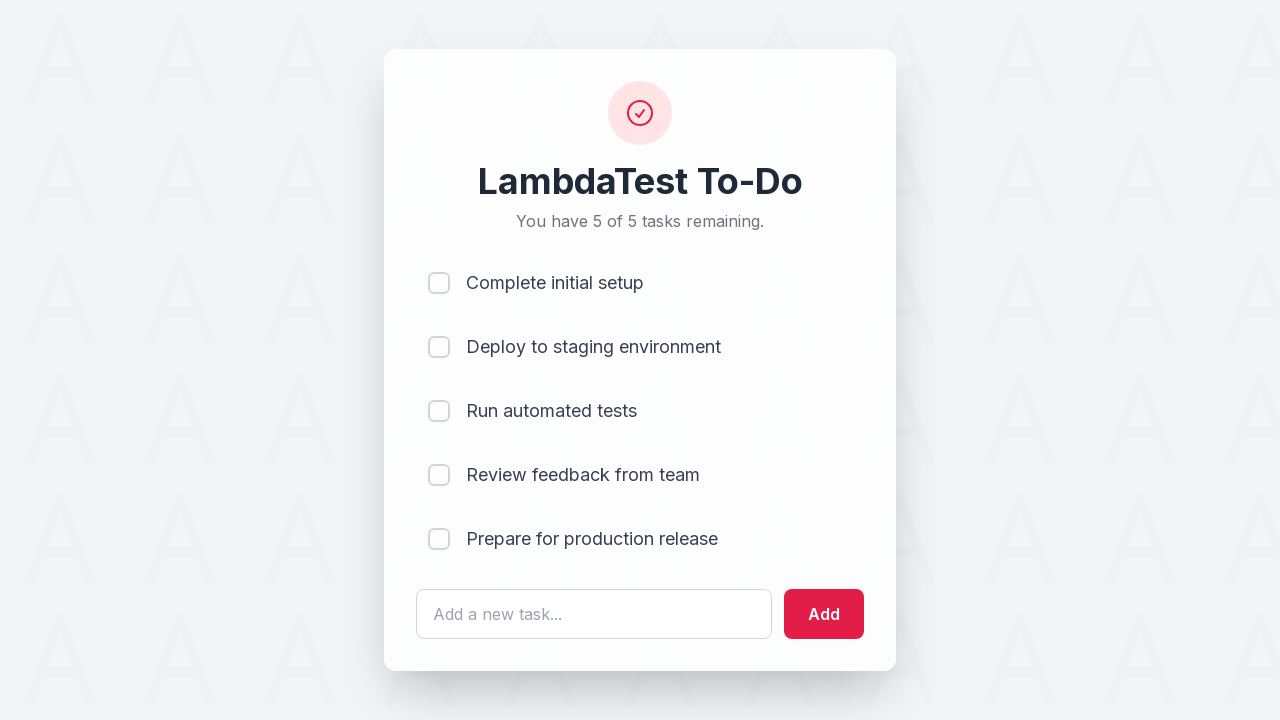

Waited for todo input field to load
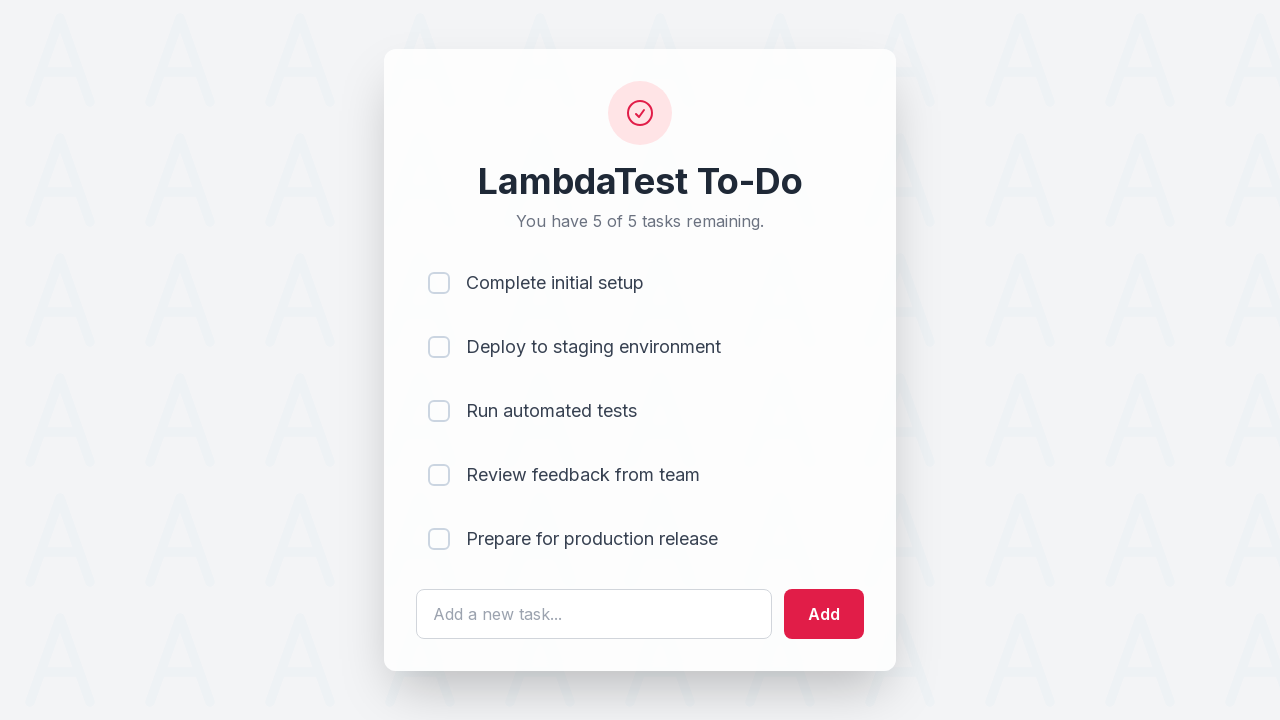

Clicked todo input field for item 1 at (594, 614) on #sampletodotext
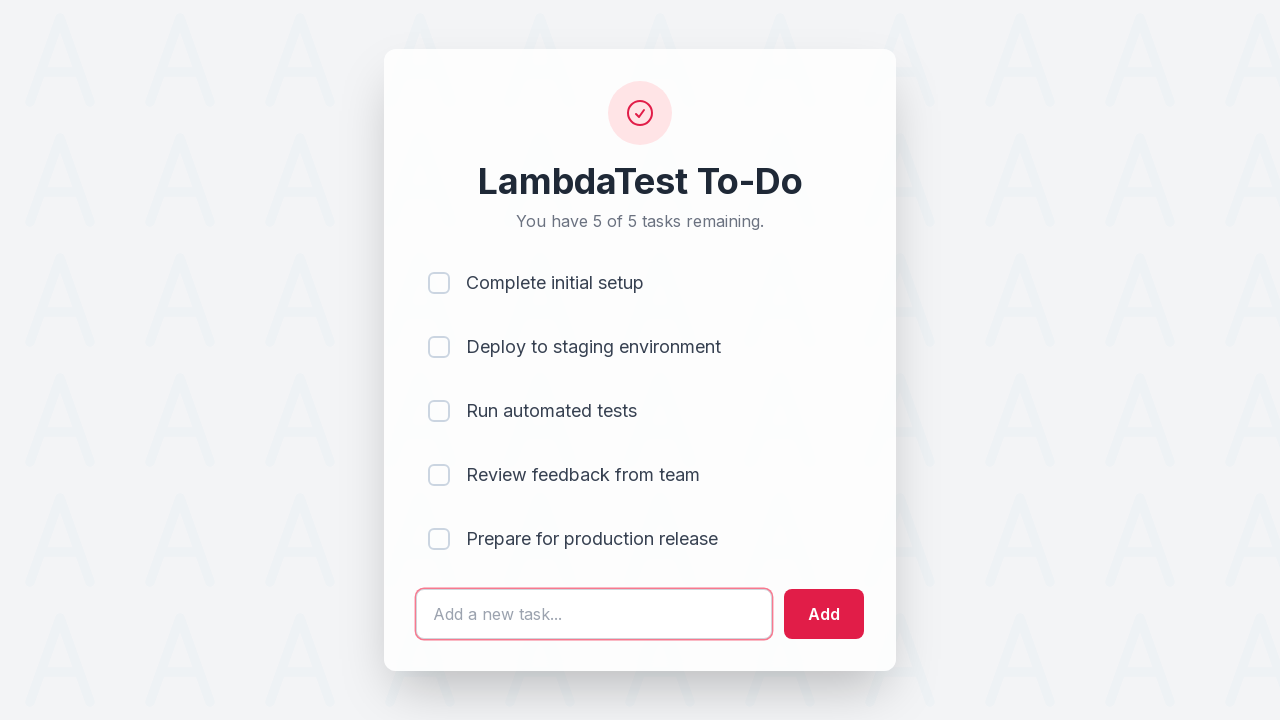

Filled input field with 'Adding a new item 1' on #sampletodotext
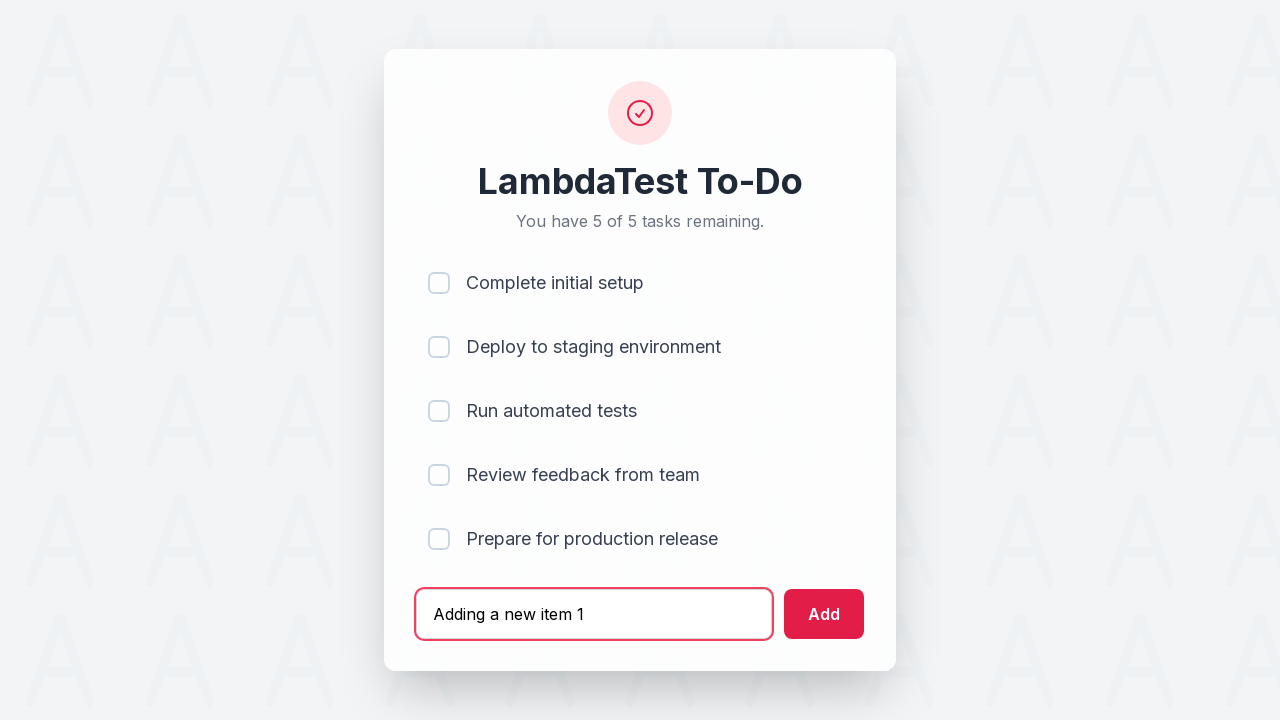

Pressed Enter to add item 1 to the todo list on #sampletodotext
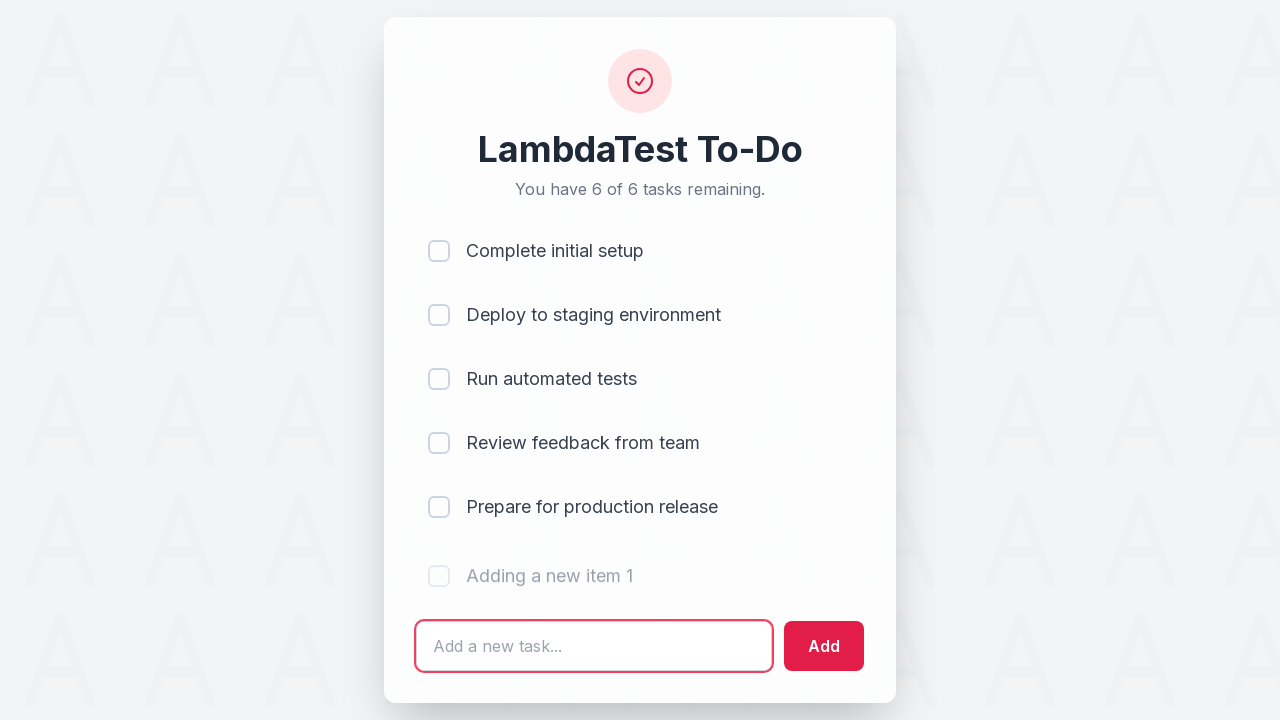

Waited 500ms for item 1 to be added
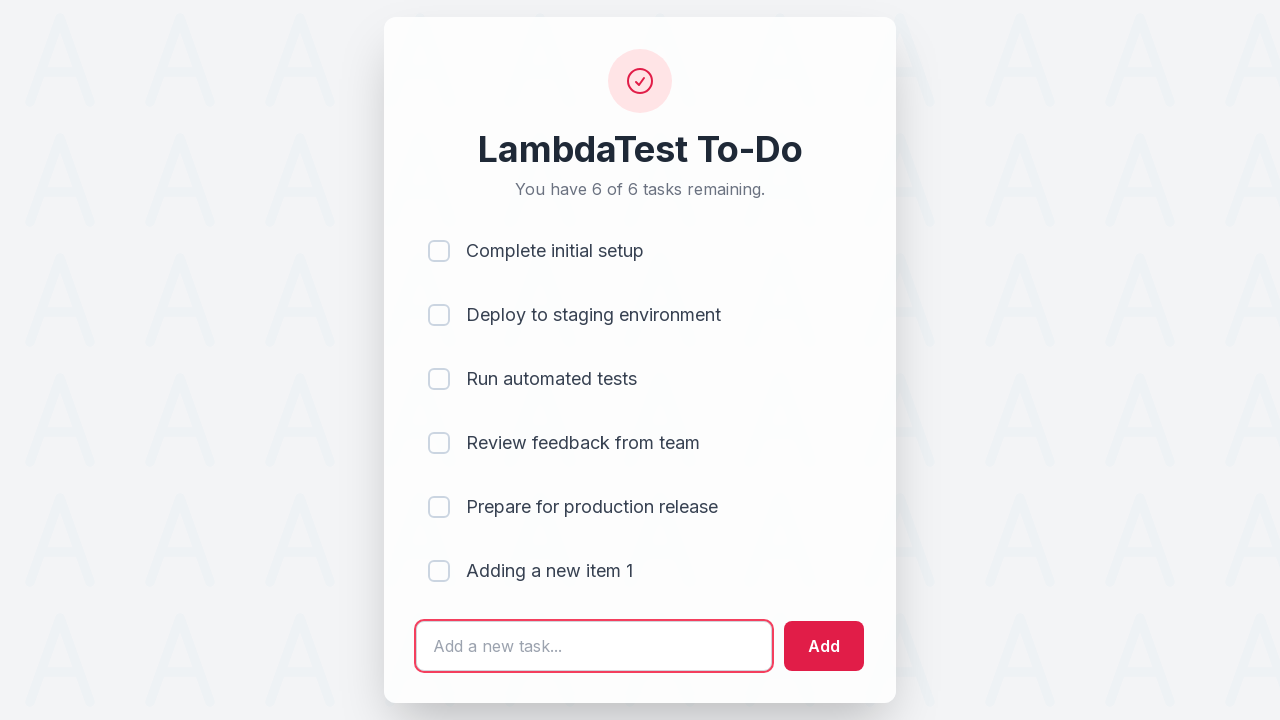

Clicked todo input field for item 2 at (594, 646) on #sampletodotext
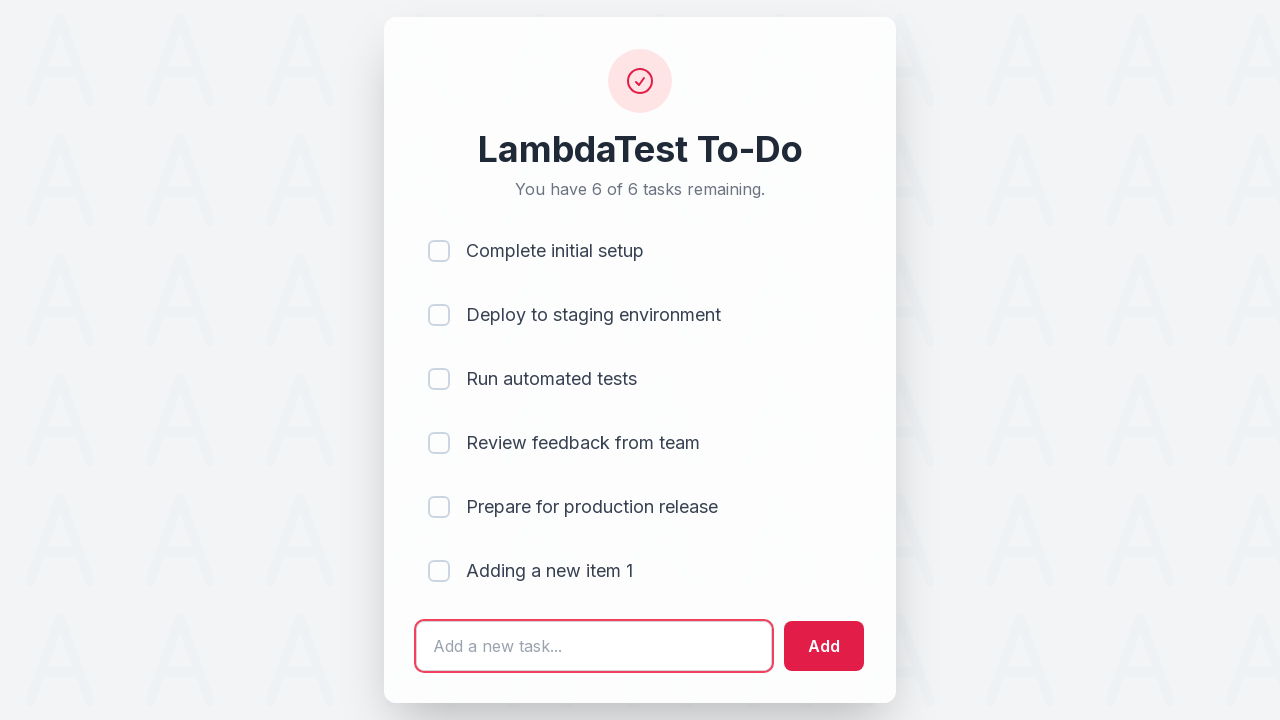

Filled input field with 'Adding a new item 2' on #sampletodotext
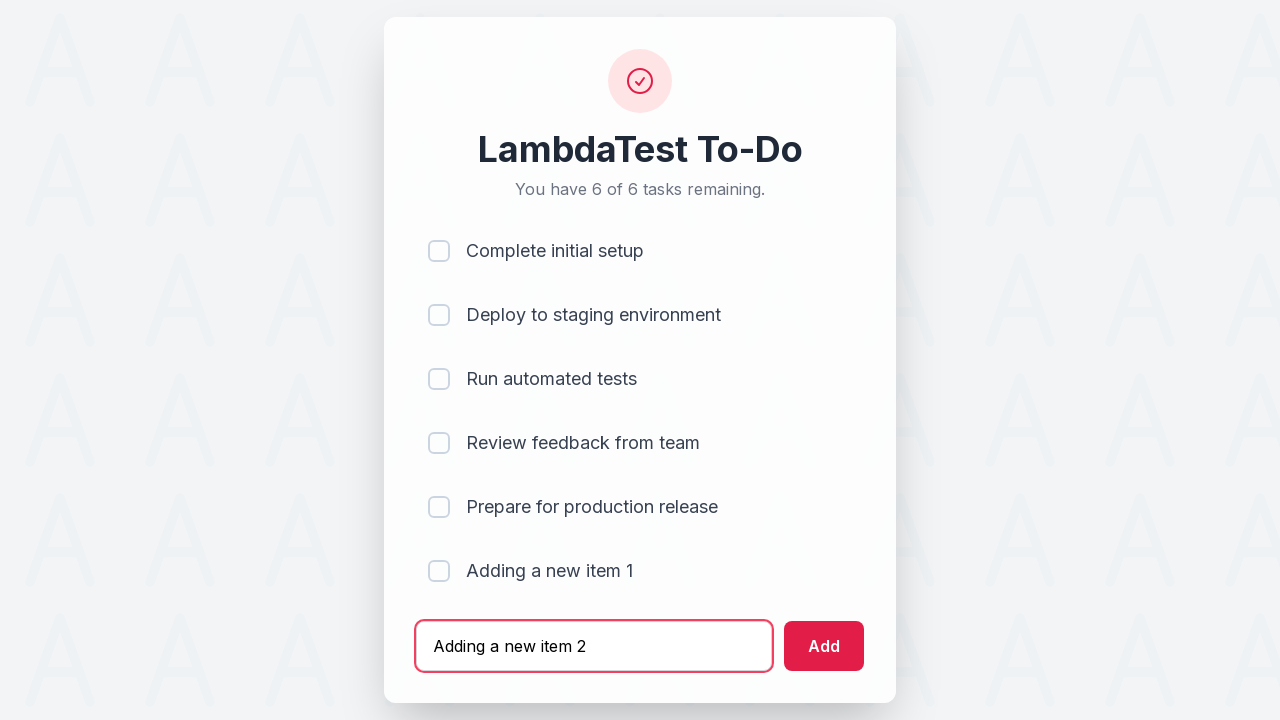

Pressed Enter to add item 2 to the todo list on #sampletodotext
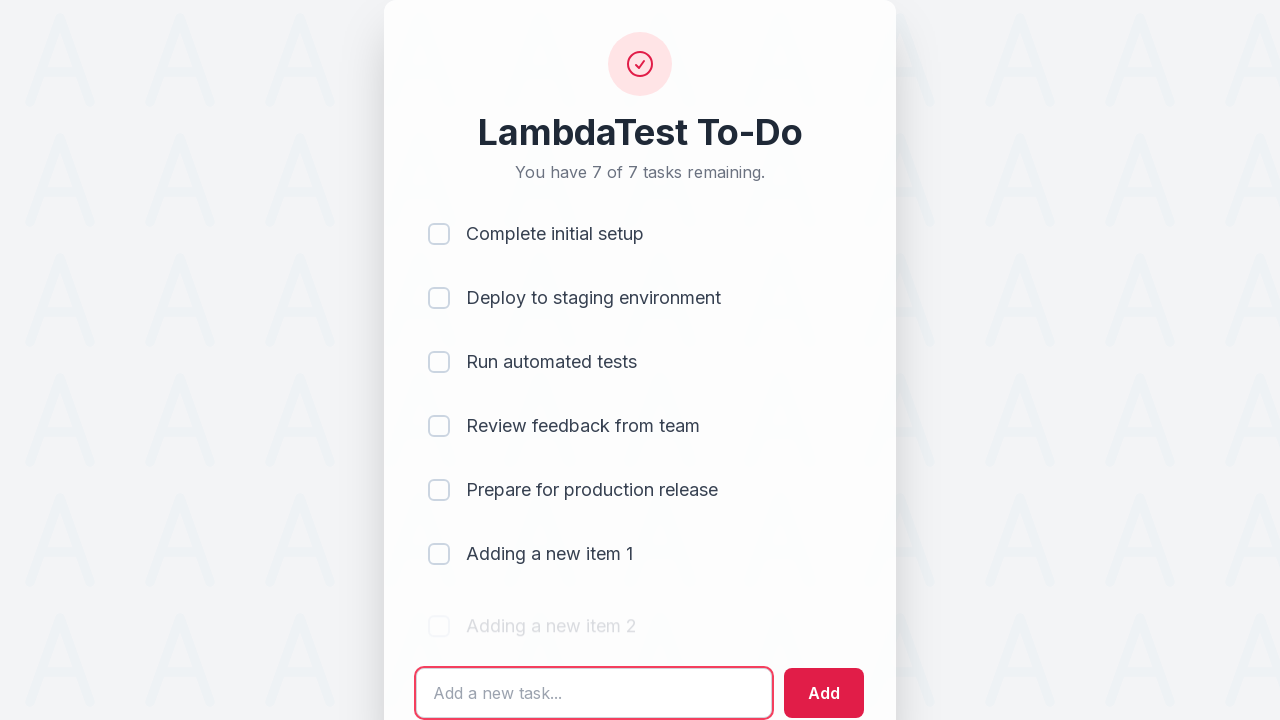

Waited 500ms for item 2 to be added
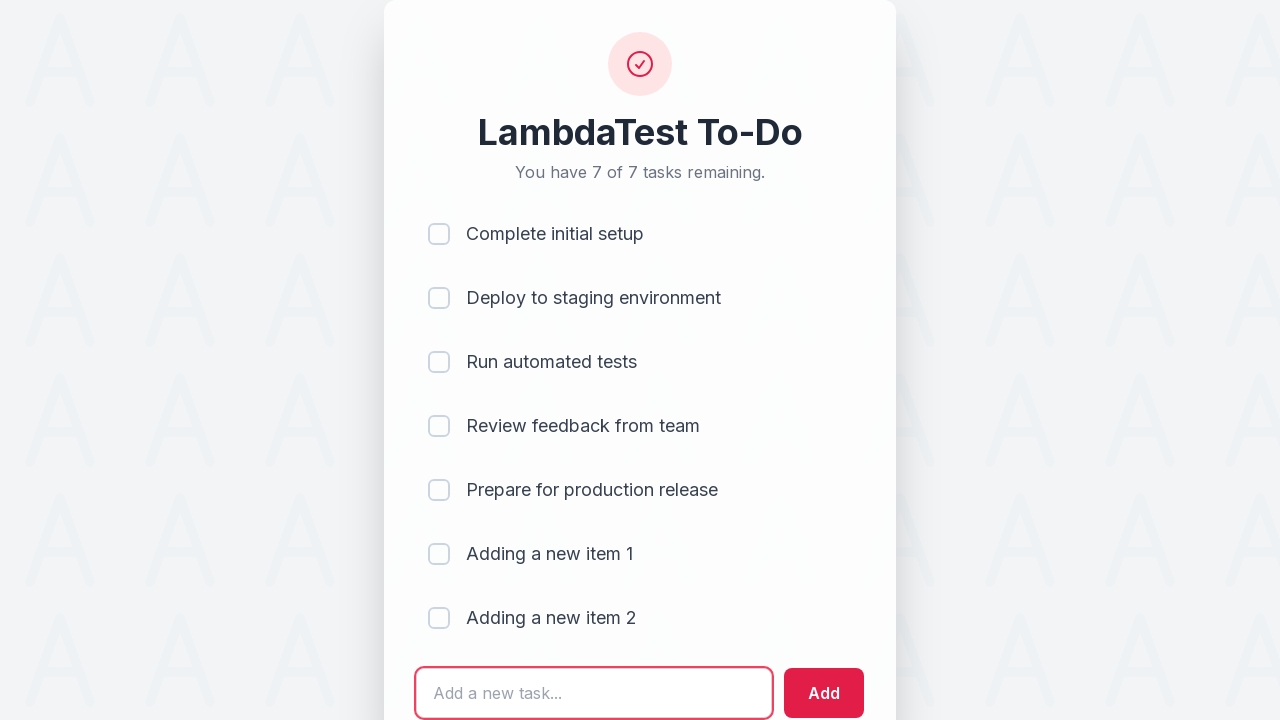

Clicked todo input field for item 3 at (594, 693) on #sampletodotext
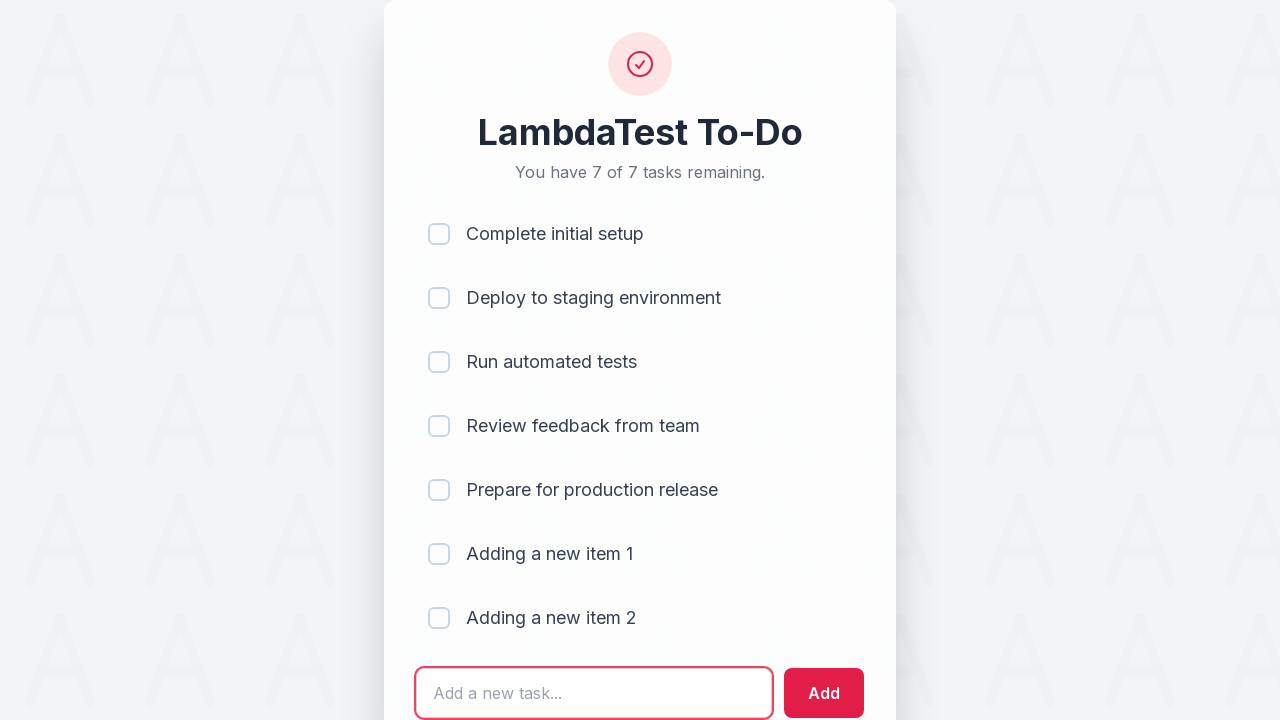

Filled input field with 'Adding a new item 3' on #sampletodotext
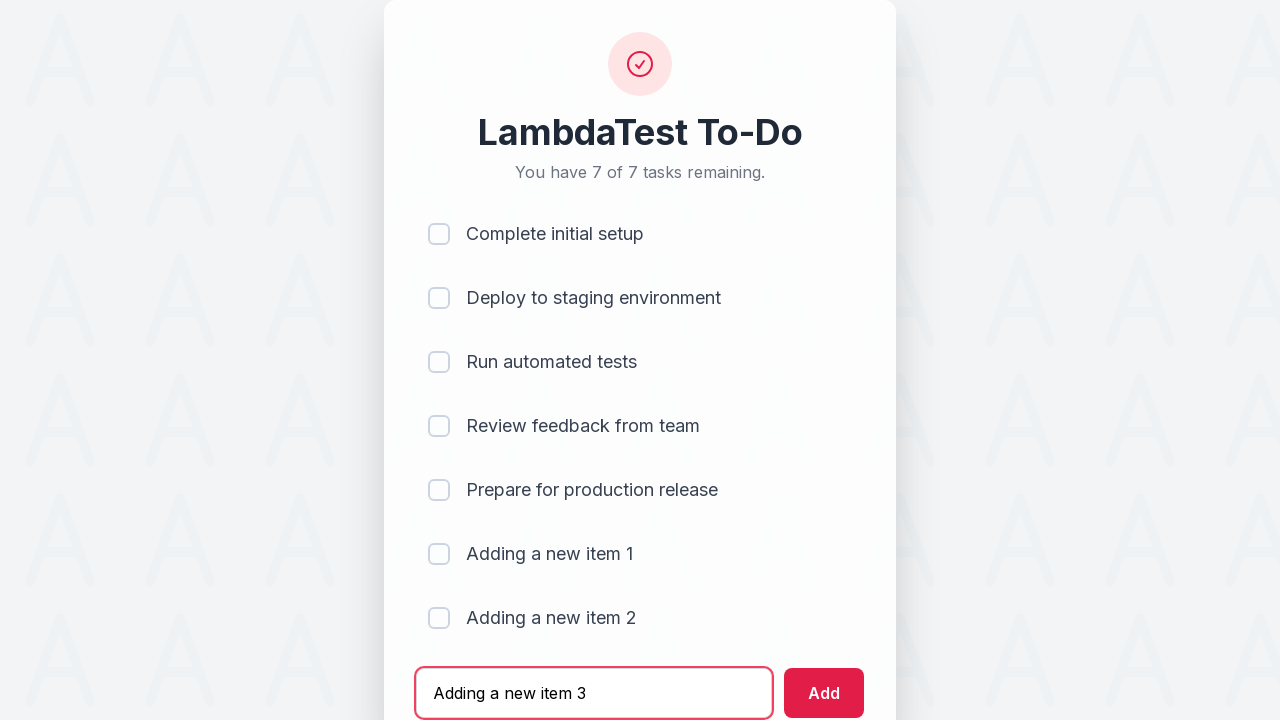

Pressed Enter to add item 3 to the todo list on #sampletodotext
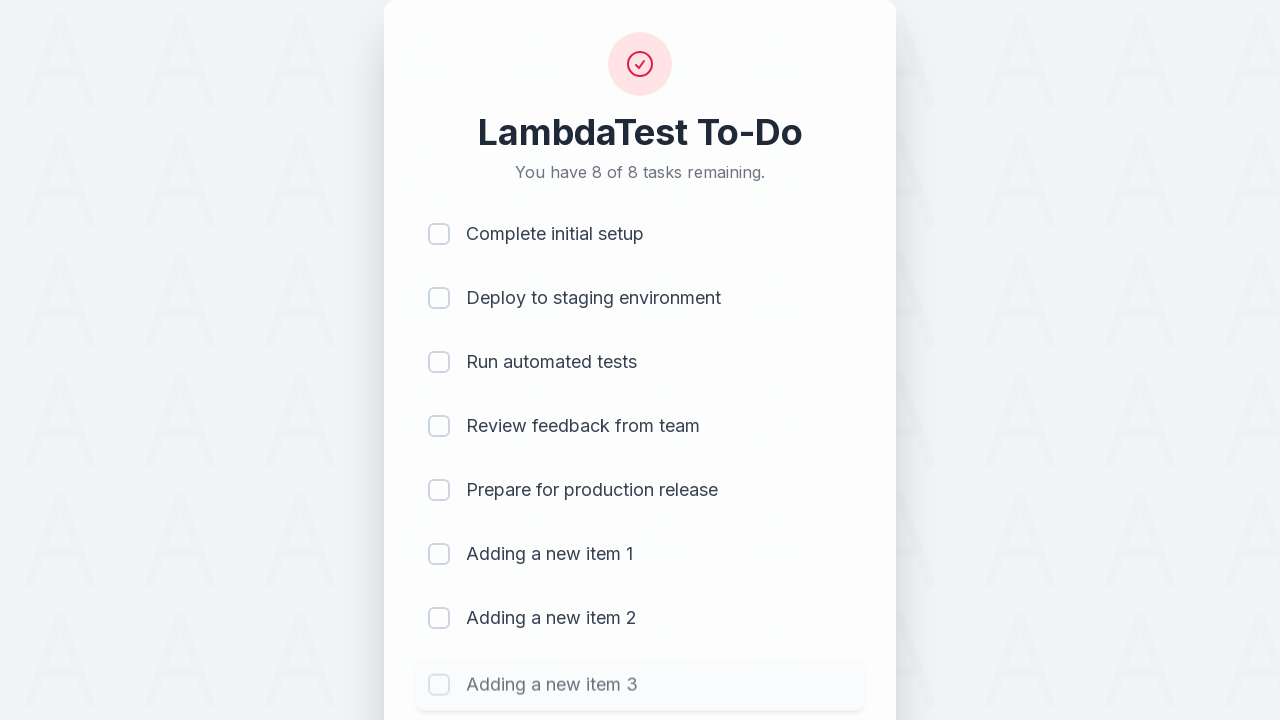

Waited 500ms for item 3 to be added
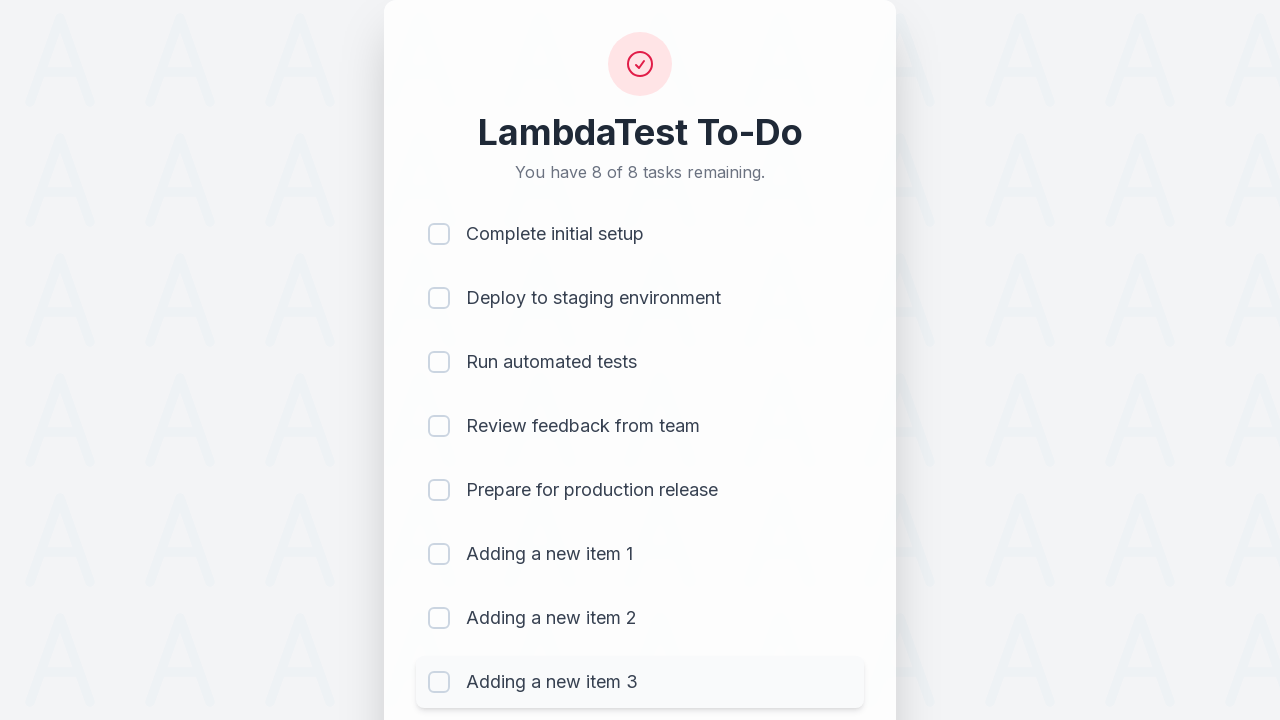

Clicked todo input field for item 4 at (594, 663) on #sampletodotext
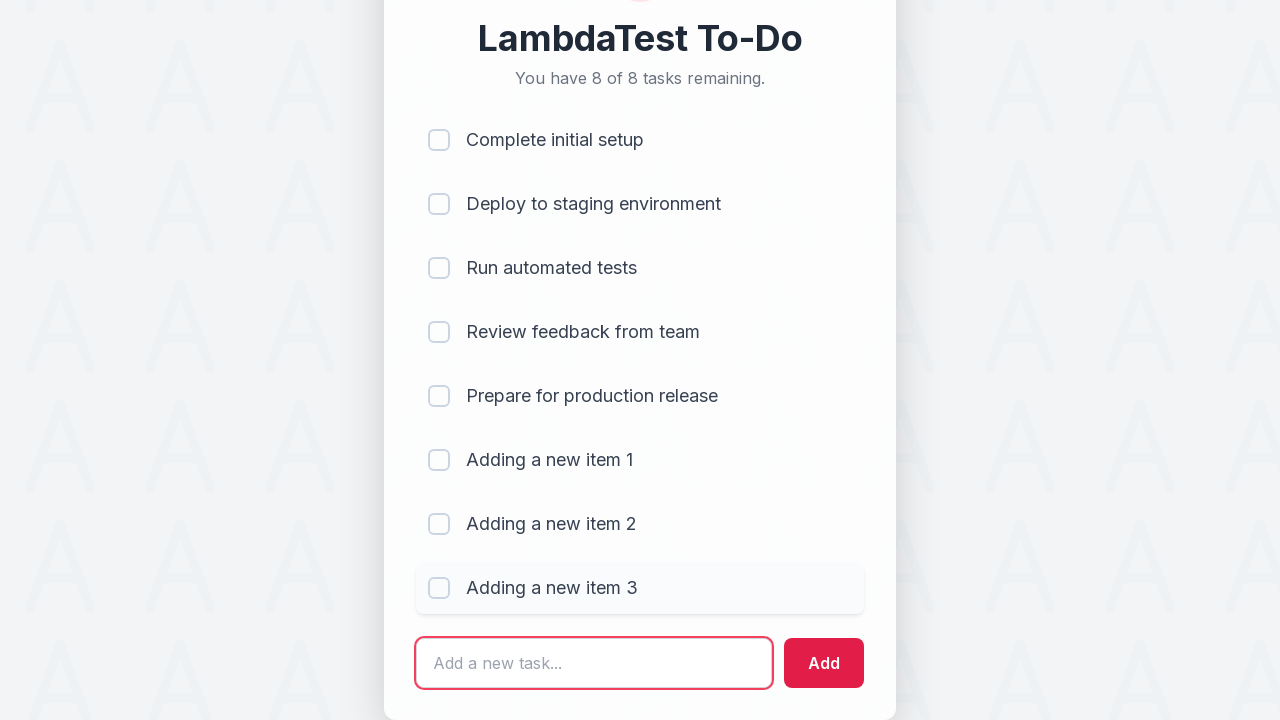

Filled input field with 'Adding a new item 4' on #sampletodotext
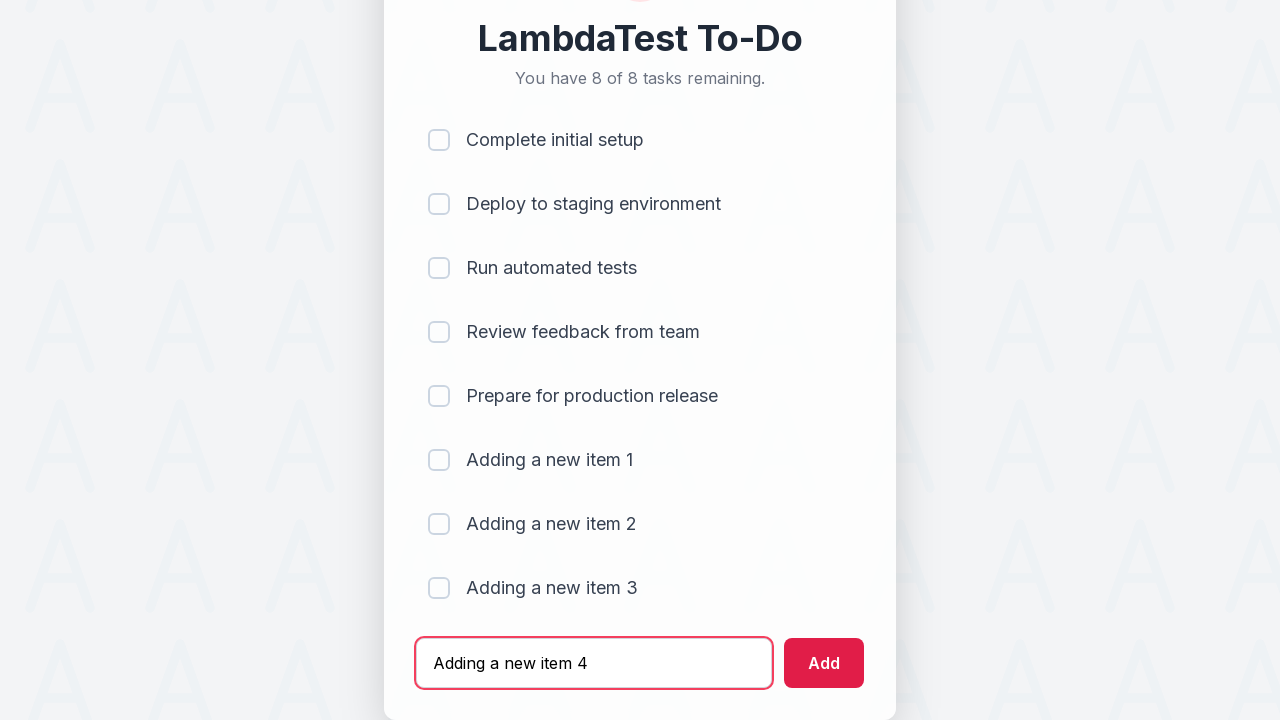

Pressed Enter to add item 4 to the todo list on #sampletodotext
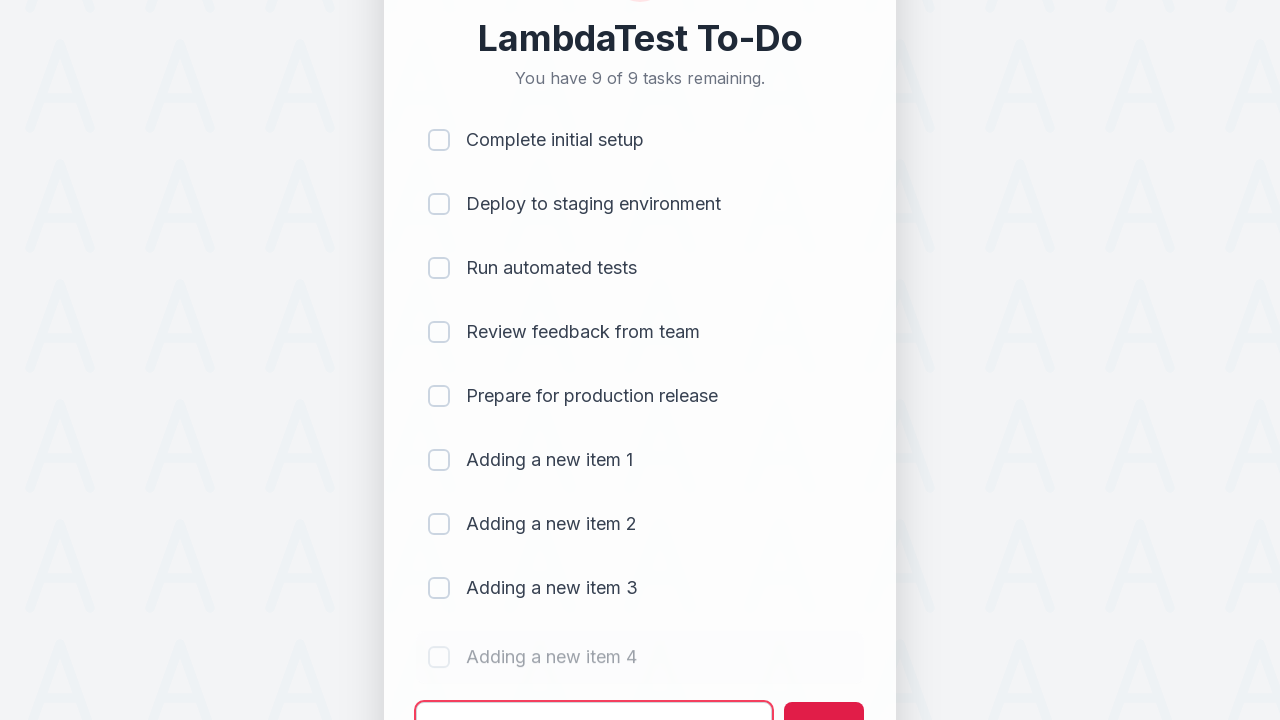

Waited 500ms for item 4 to be added
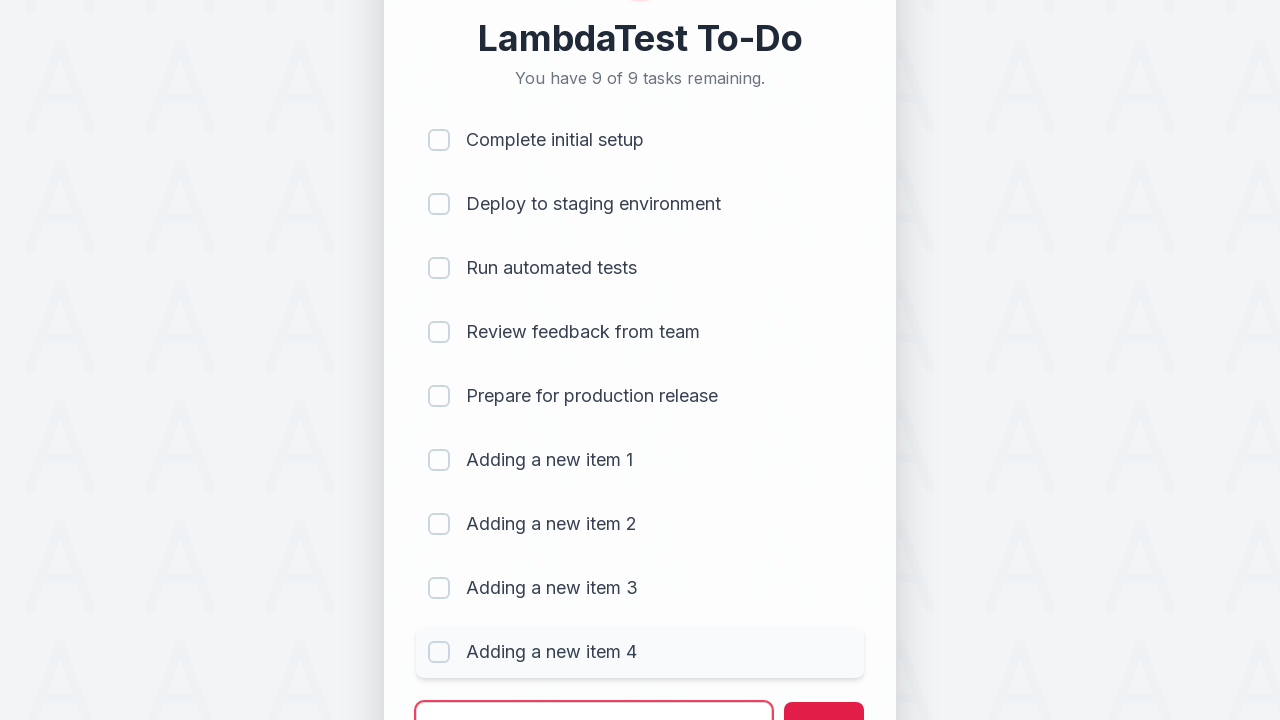

Clicked todo input field for item 5 at (594, 695) on #sampletodotext
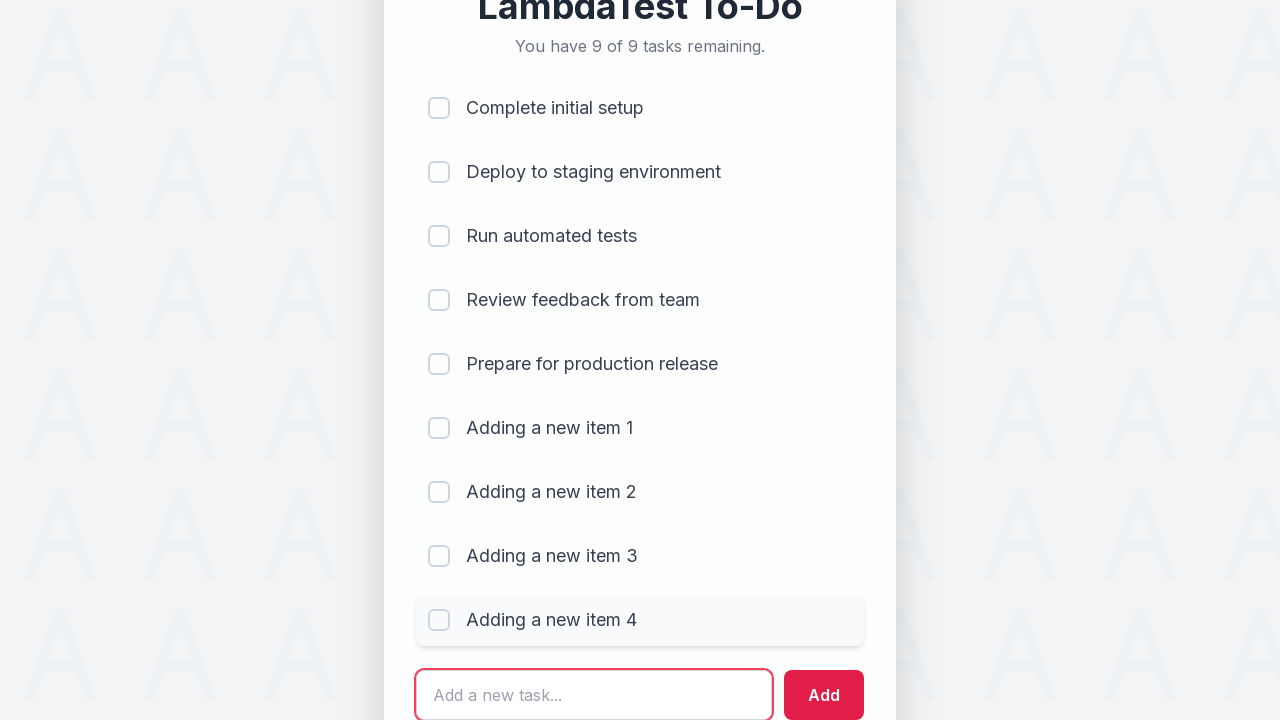

Filled input field with 'Adding a new item 5' on #sampletodotext
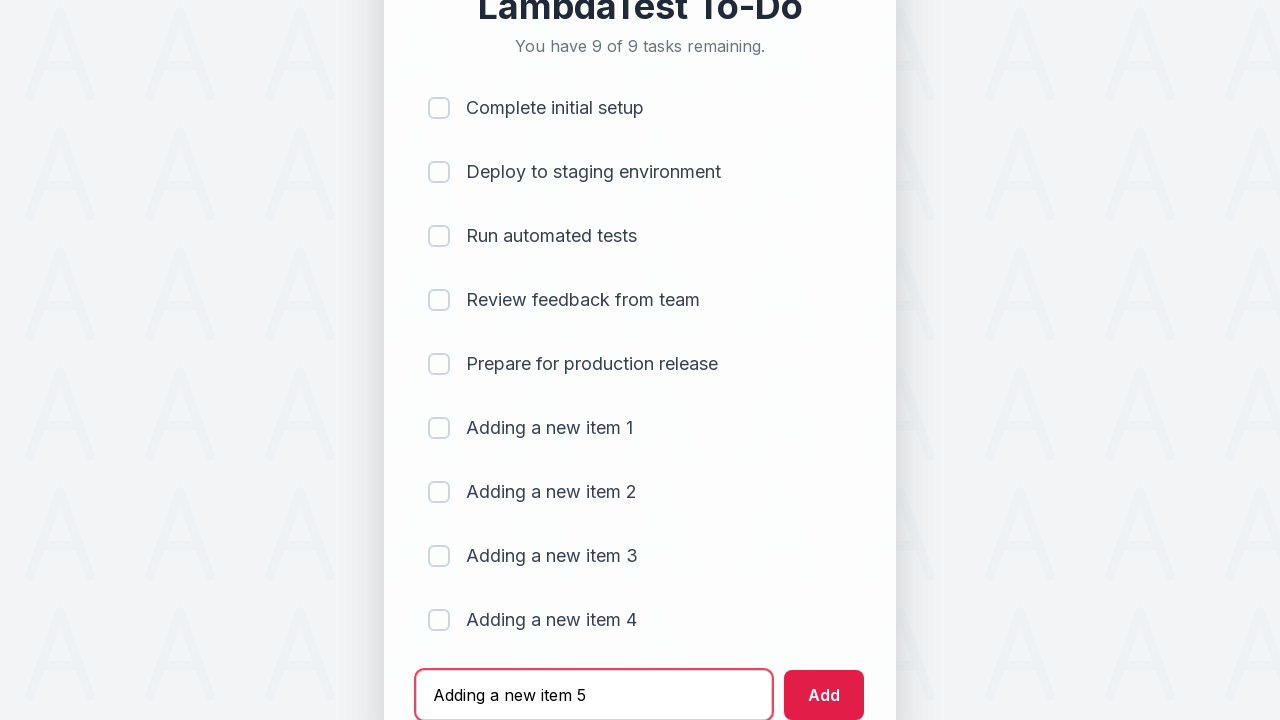

Pressed Enter to add item 5 to the todo list on #sampletodotext
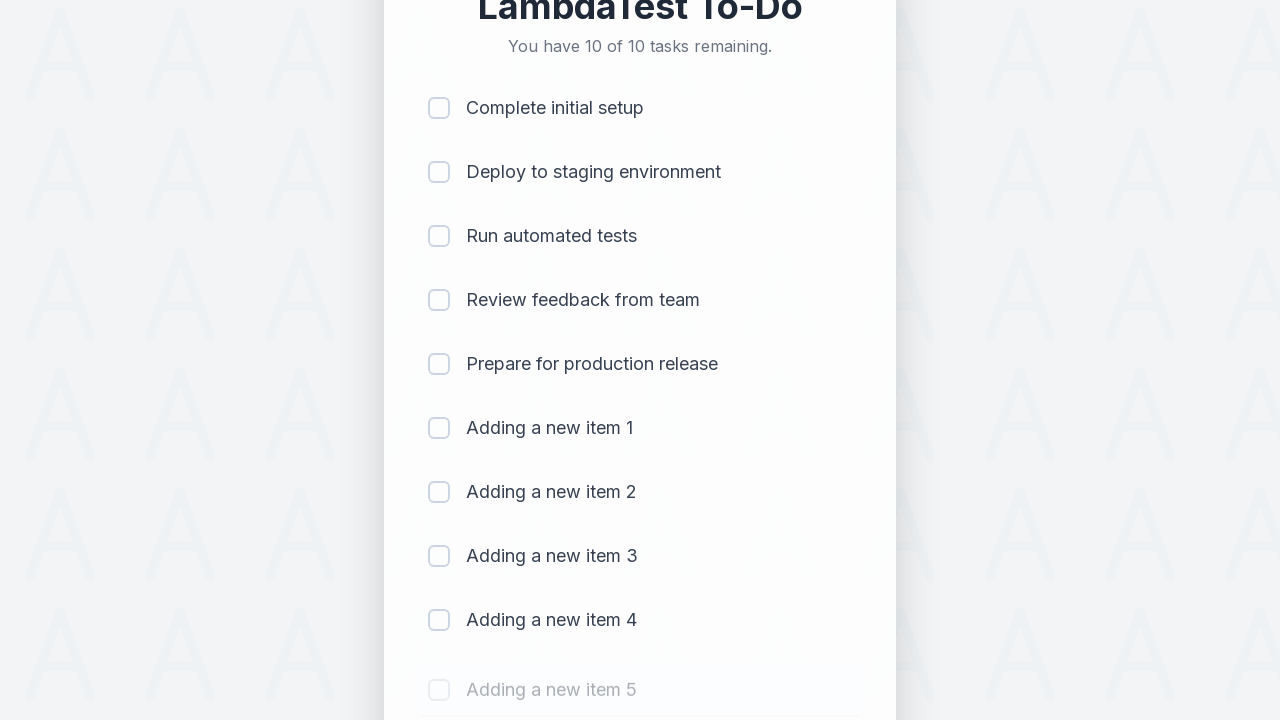

Waited 500ms for item 5 to be added
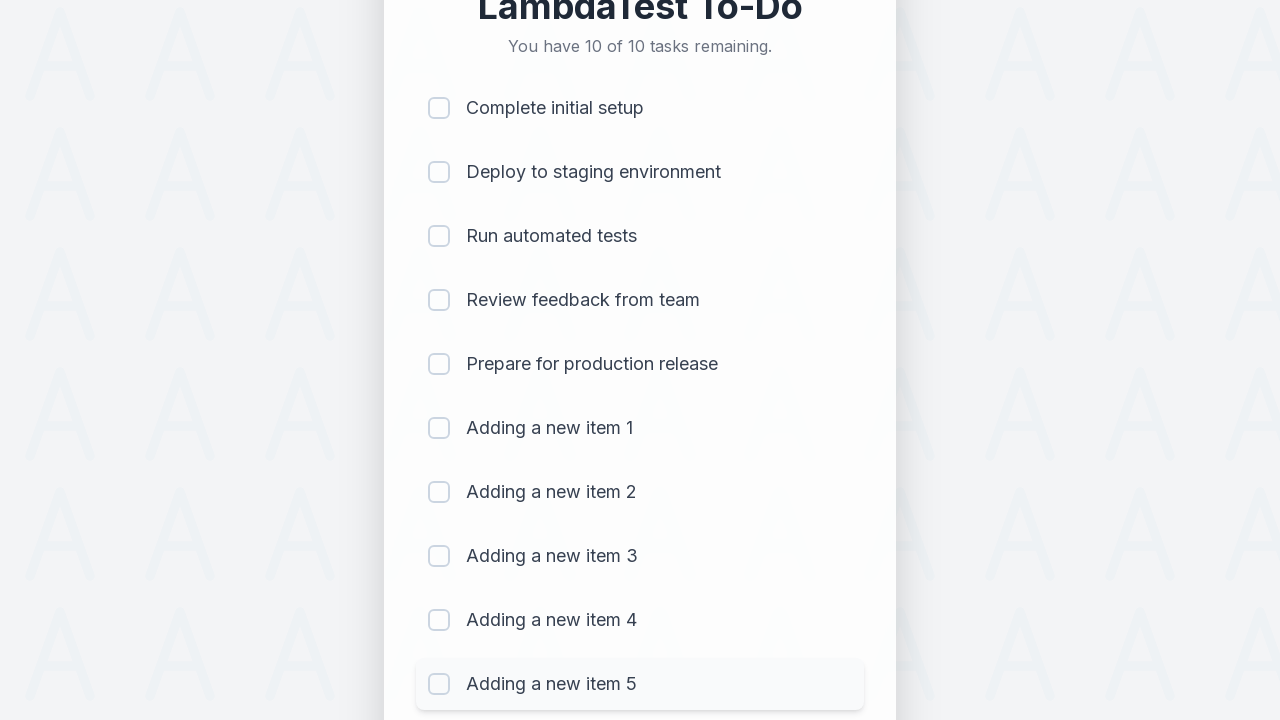

Clicked checkbox 1 to mark item as completed at (439, 108) on (//input[@type='checkbox'])[1]
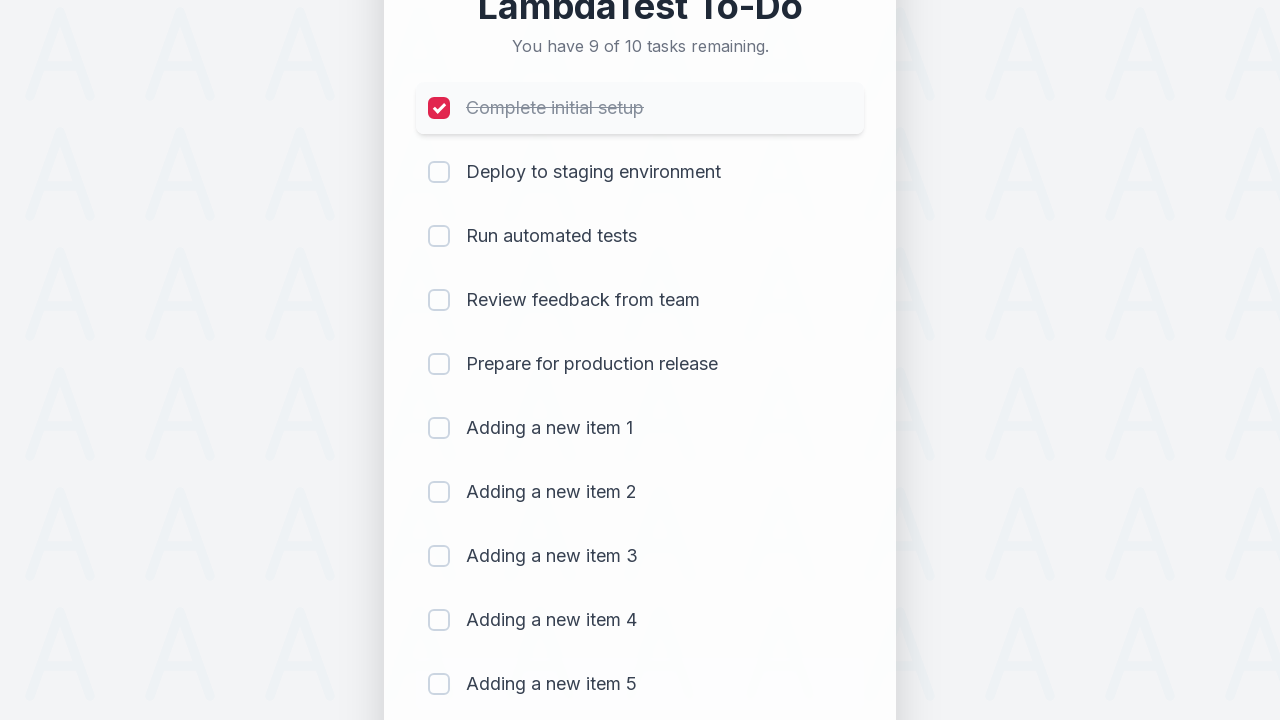

Waited 300ms after marking item 1 as completed
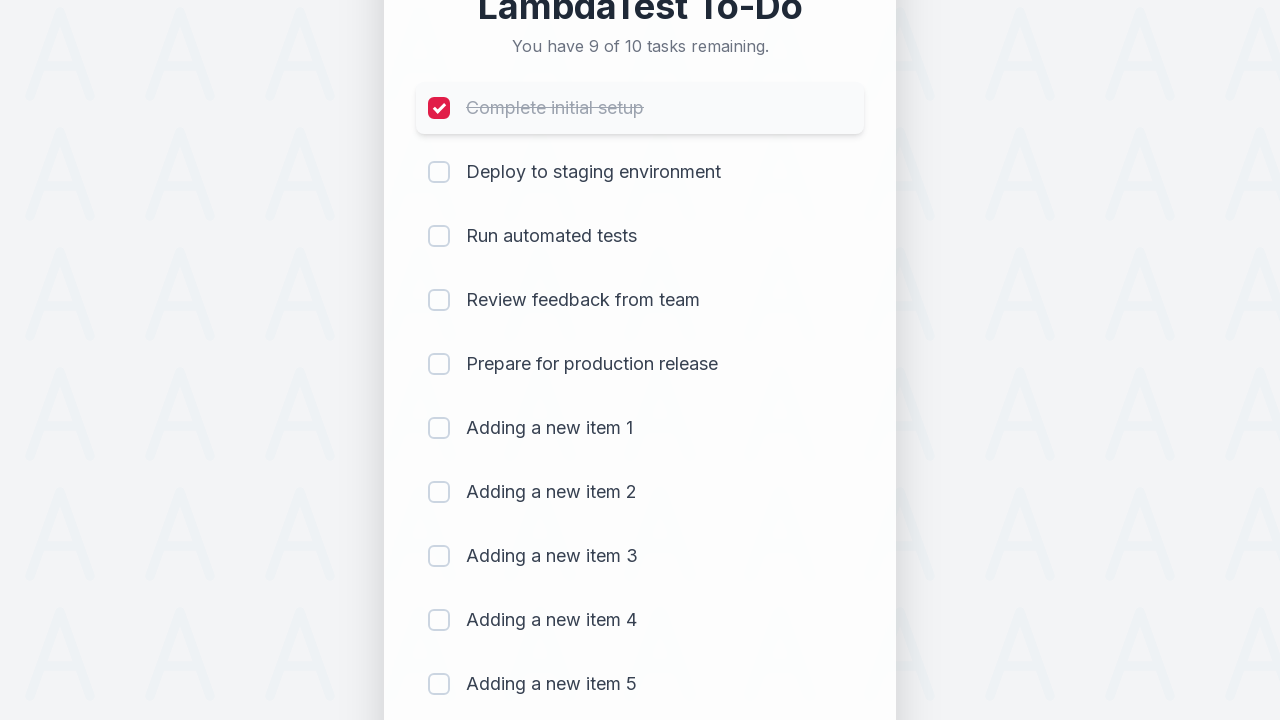

Clicked checkbox 2 to mark item as completed at (439, 172) on (//input[@type='checkbox'])[2]
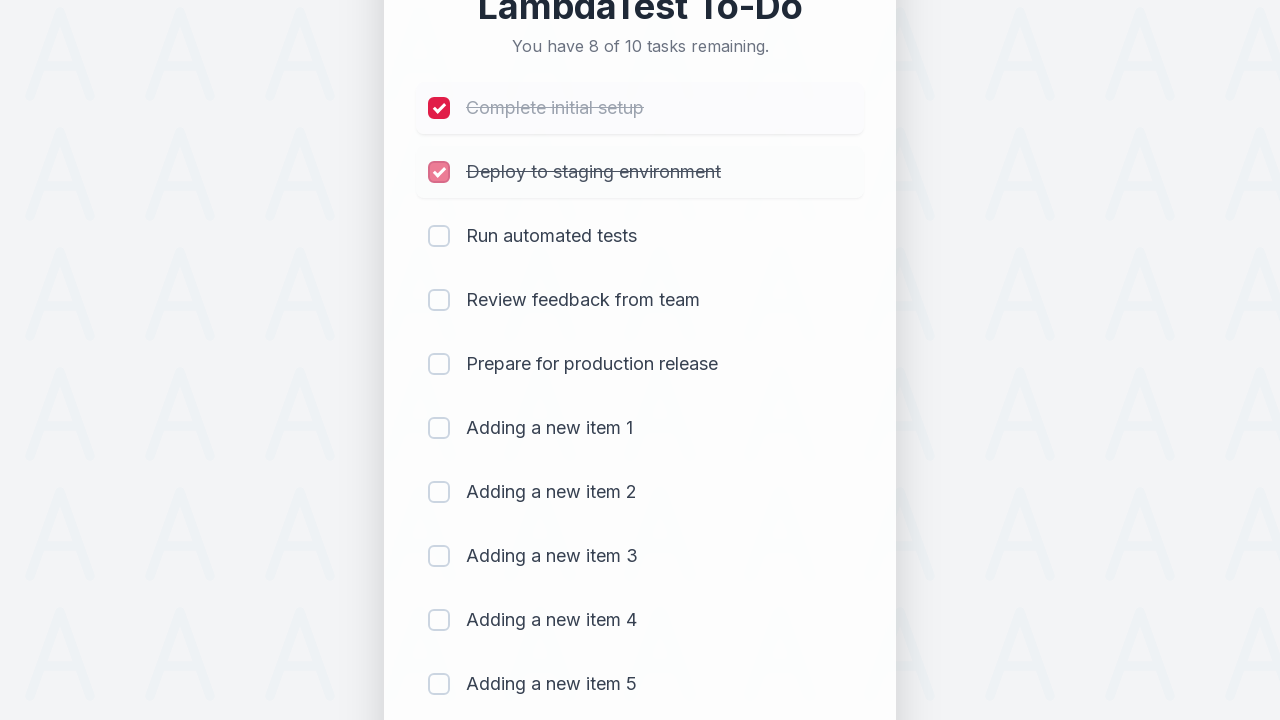

Waited 300ms after marking item 2 as completed
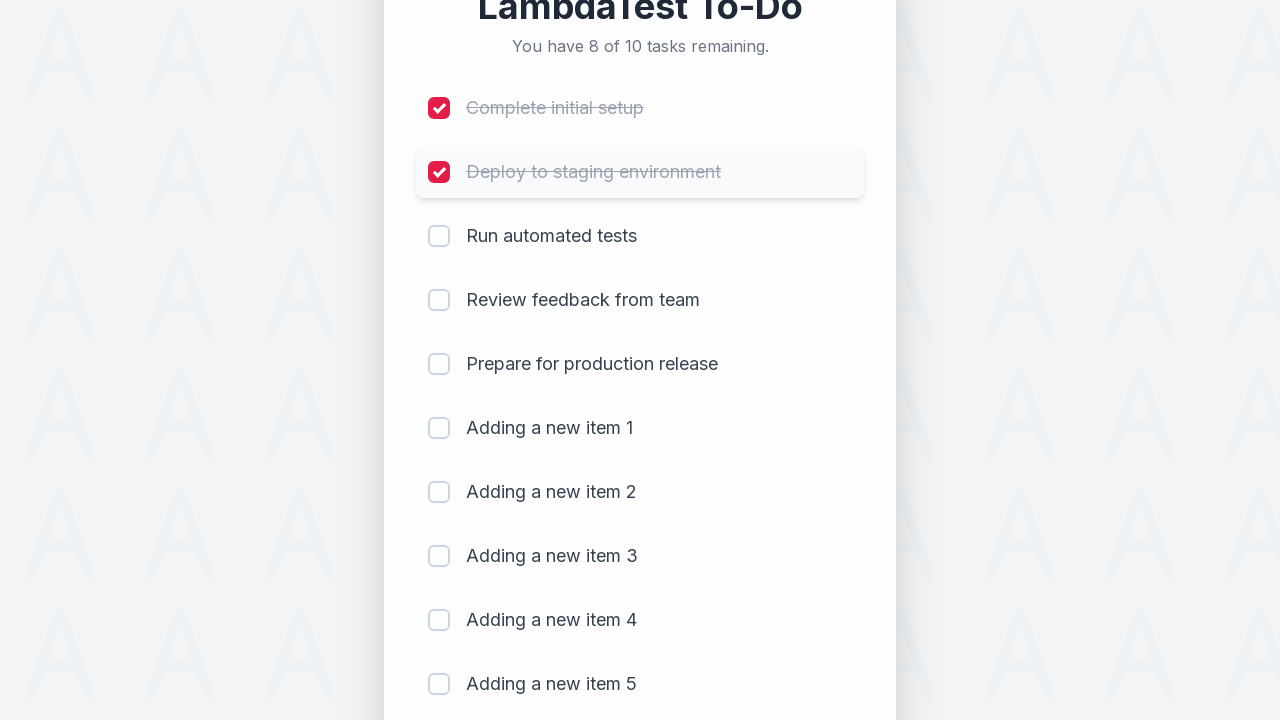

Clicked checkbox 3 to mark item as completed at (439, 236) on (//input[@type='checkbox'])[3]
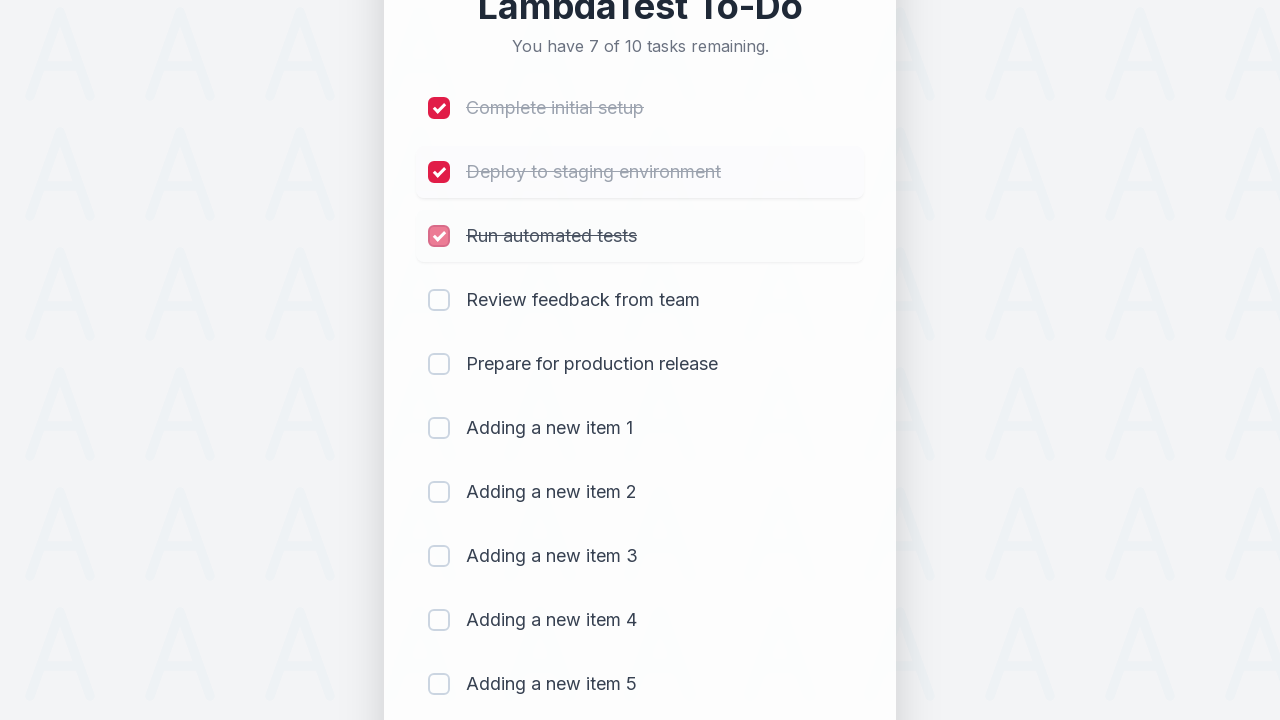

Waited 300ms after marking item 3 as completed
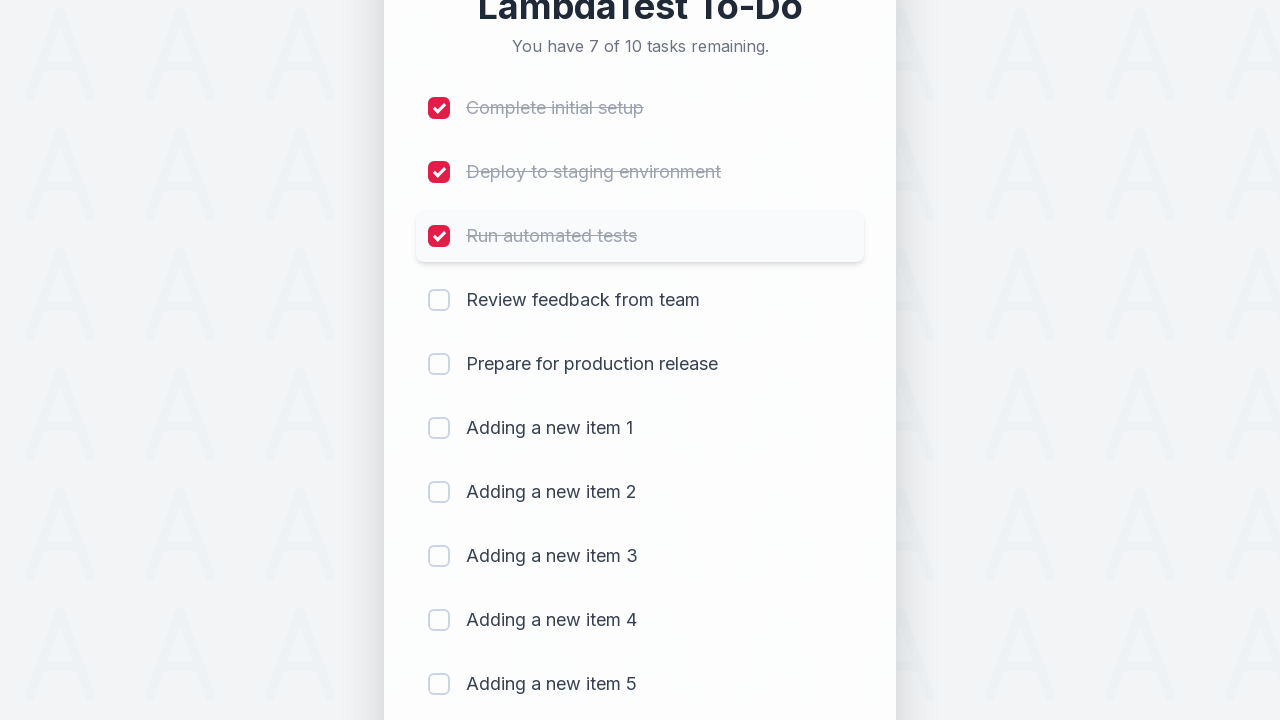

Clicked checkbox 4 to mark item as completed at (439, 300) on (//input[@type='checkbox'])[4]
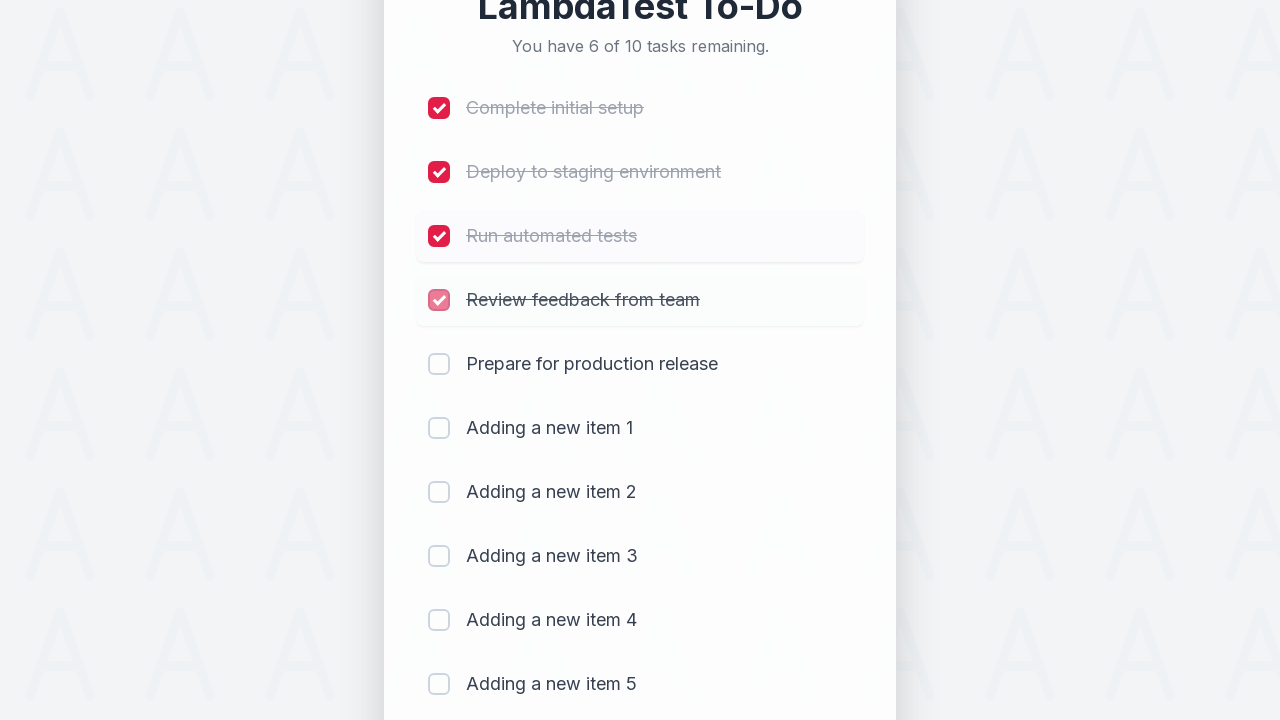

Waited 300ms after marking item 4 as completed
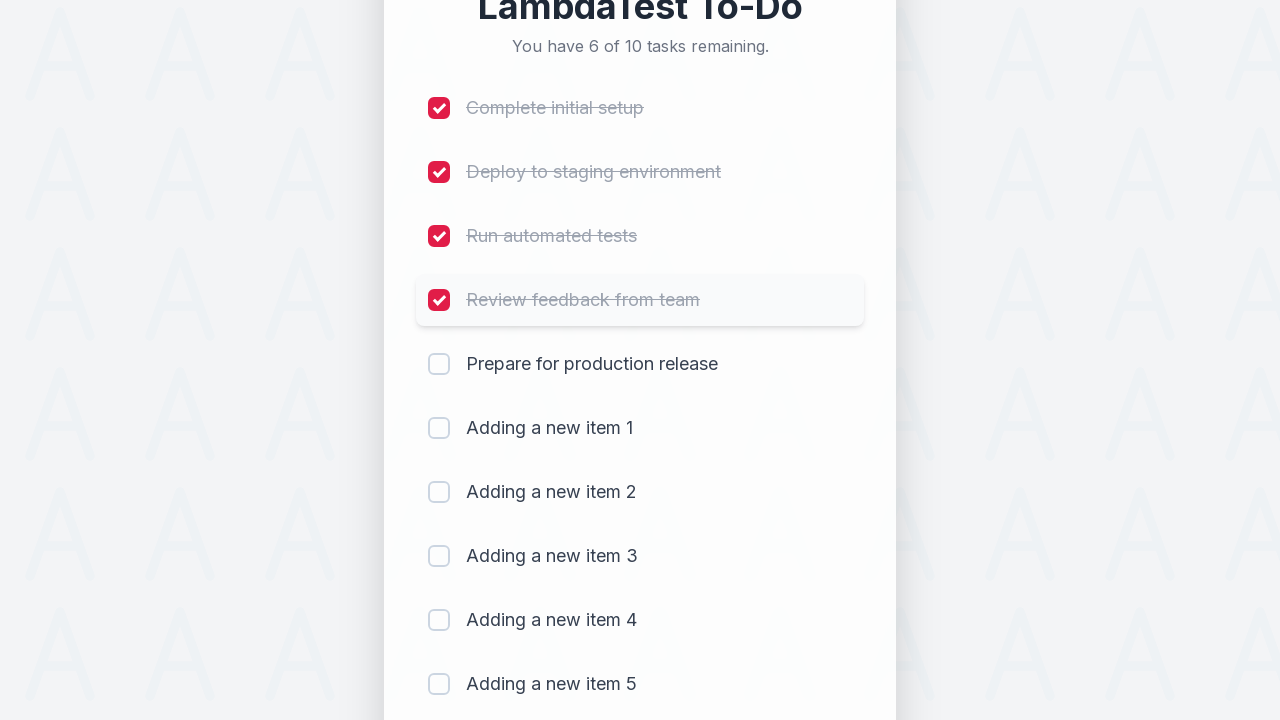

Clicked checkbox 5 to mark item as completed at (439, 364) on (//input[@type='checkbox'])[5]
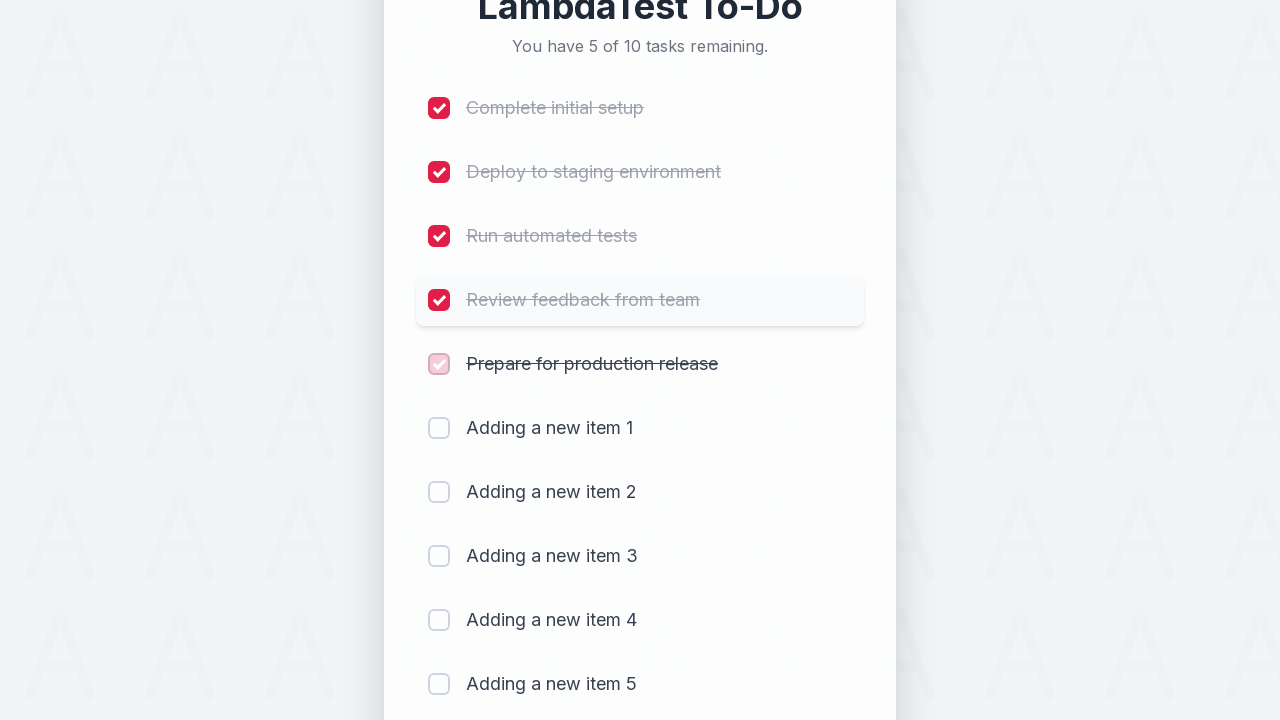

Waited 300ms after marking item 5 as completed
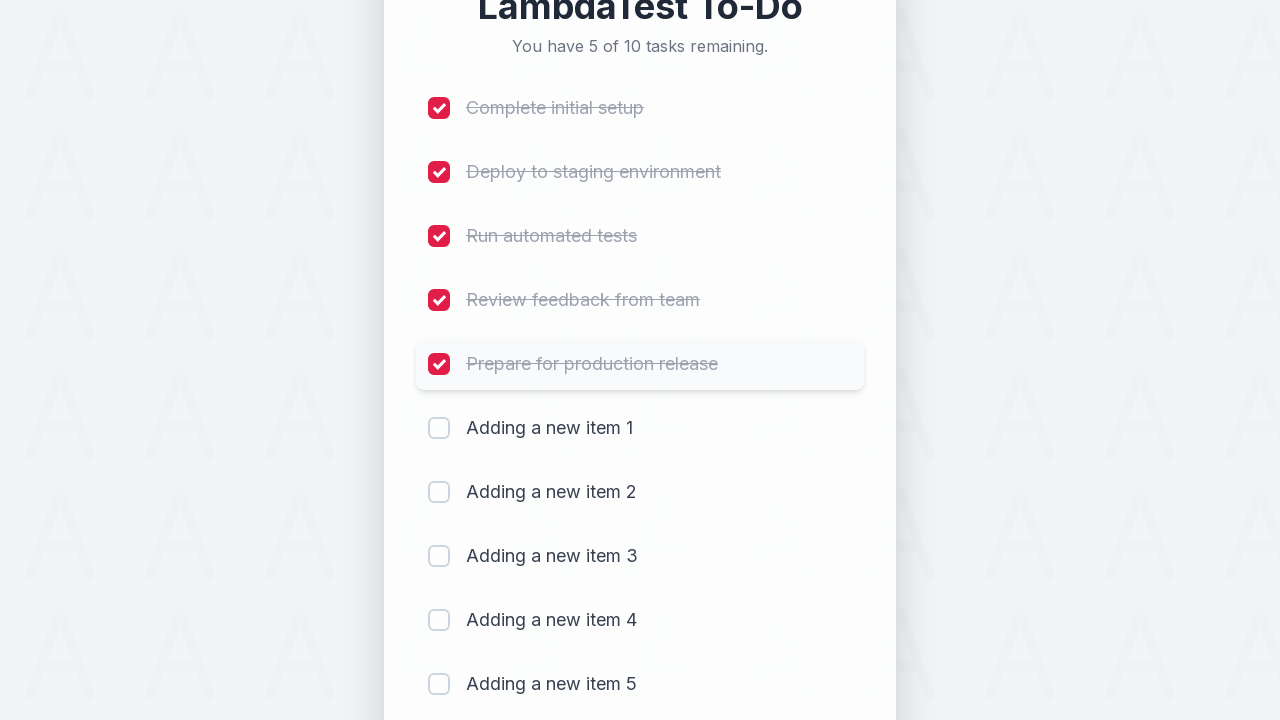

Clicked checkbox 6 to mark item as completed at (439, 428) on (//input[@type='checkbox'])[6]
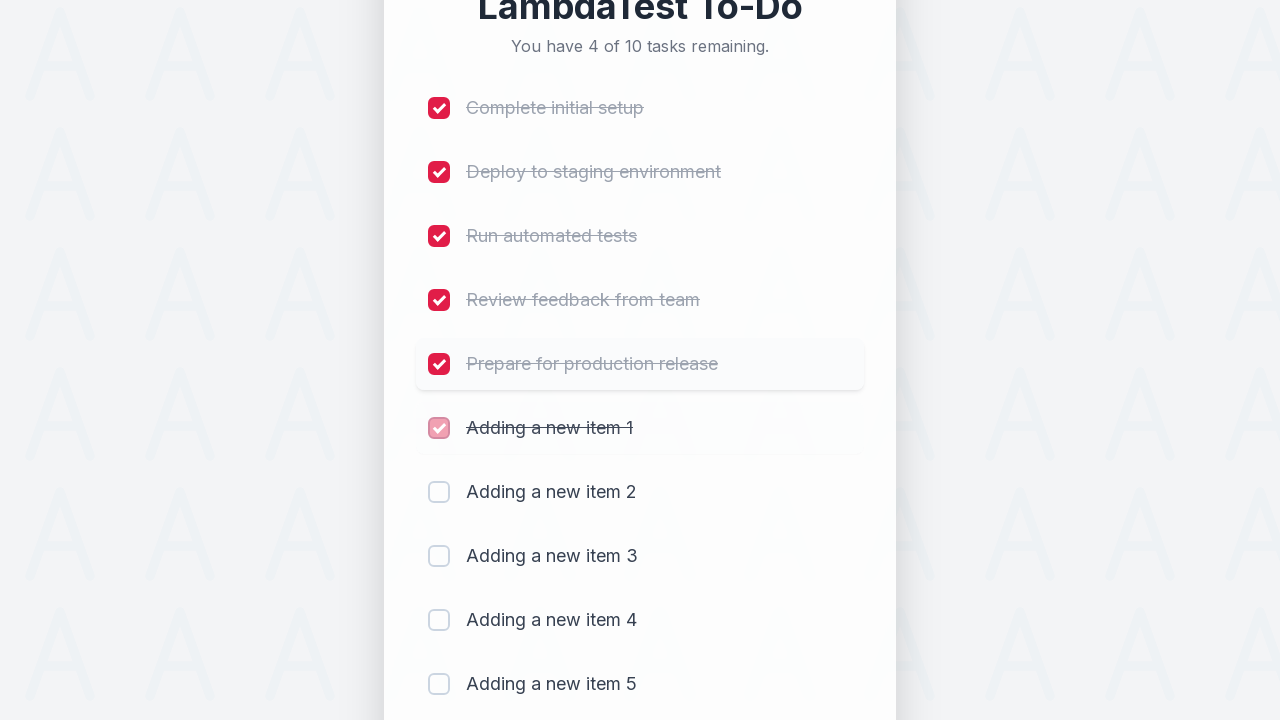

Waited 300ms after marking item 6 as completed
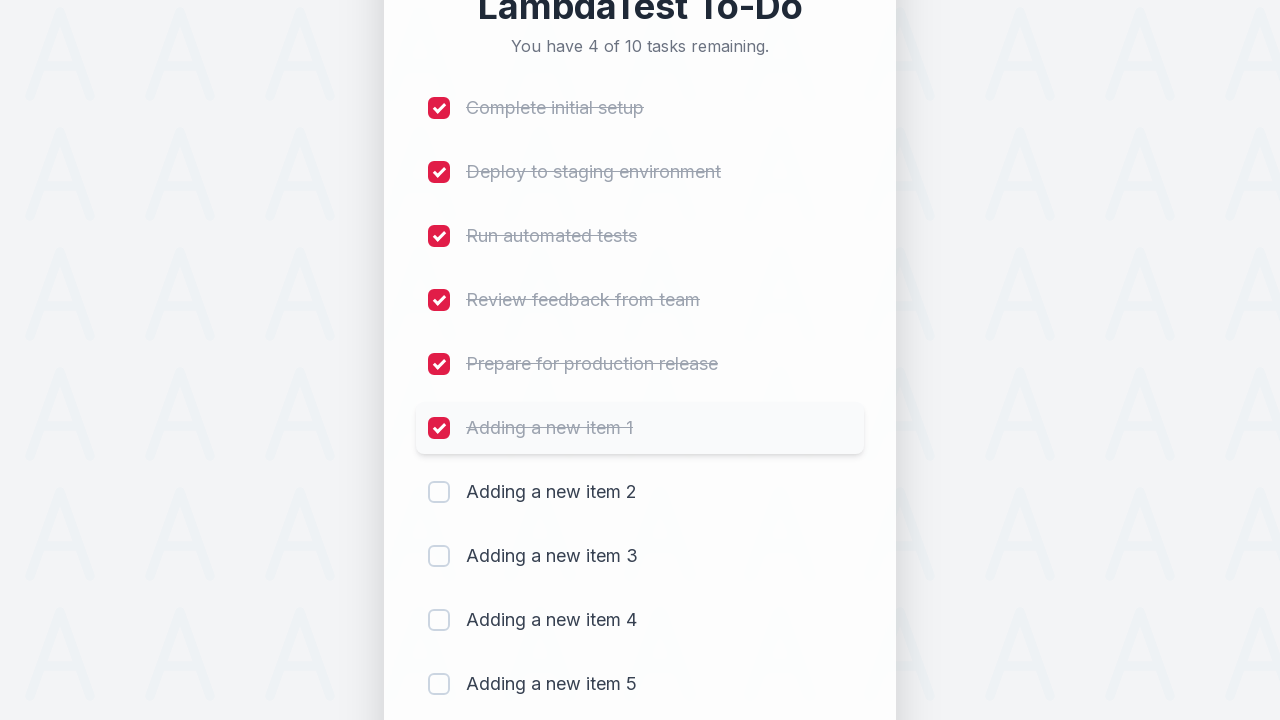

Clicked checkbox 7 to mark item as completed at (439, 492) on (//input[@type='checkbox'])[7]
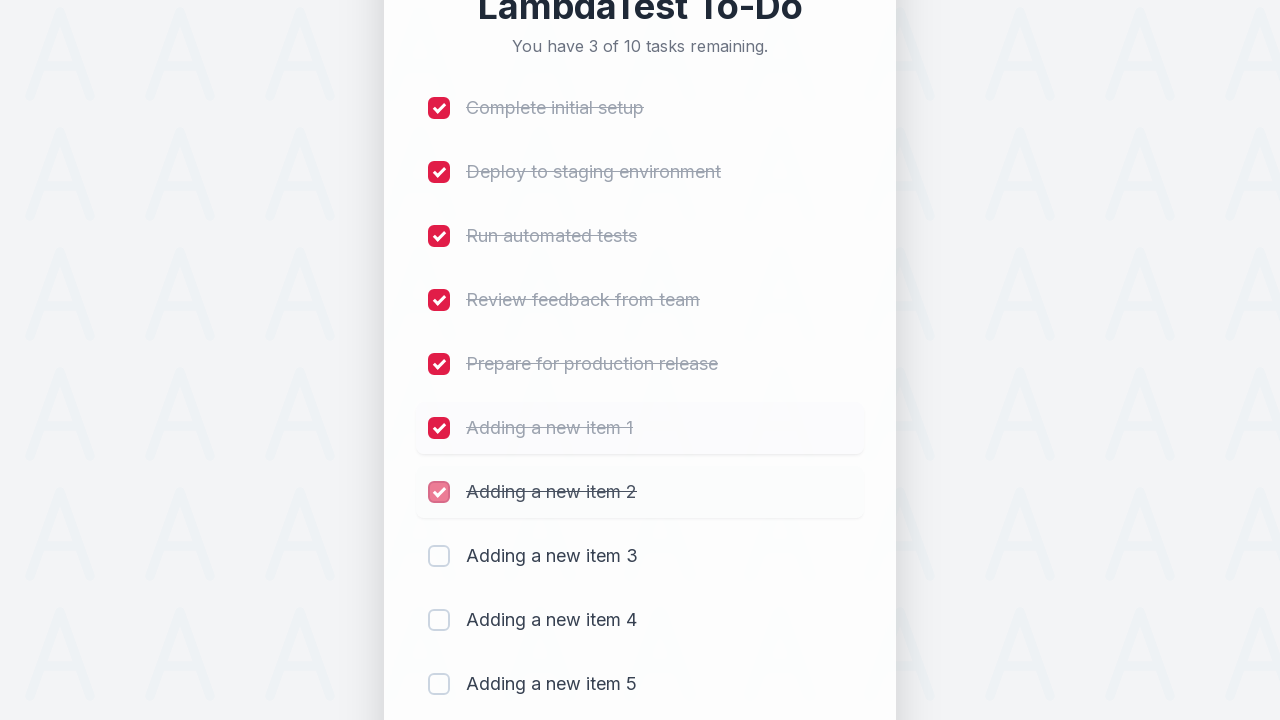

Waited 300ms after marking item 7 as completed
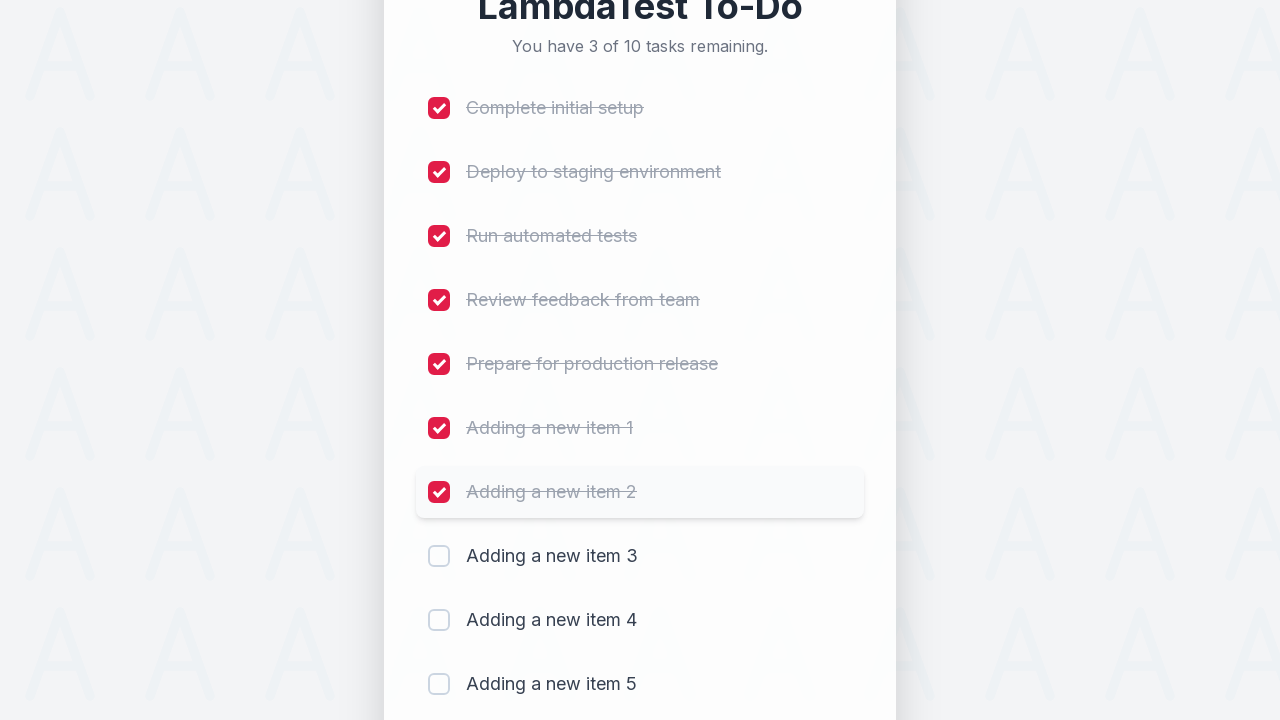

Clicked checkbox 8 to mark item as completed at (439, 556) on (//input[@type='checkbox'])[8]
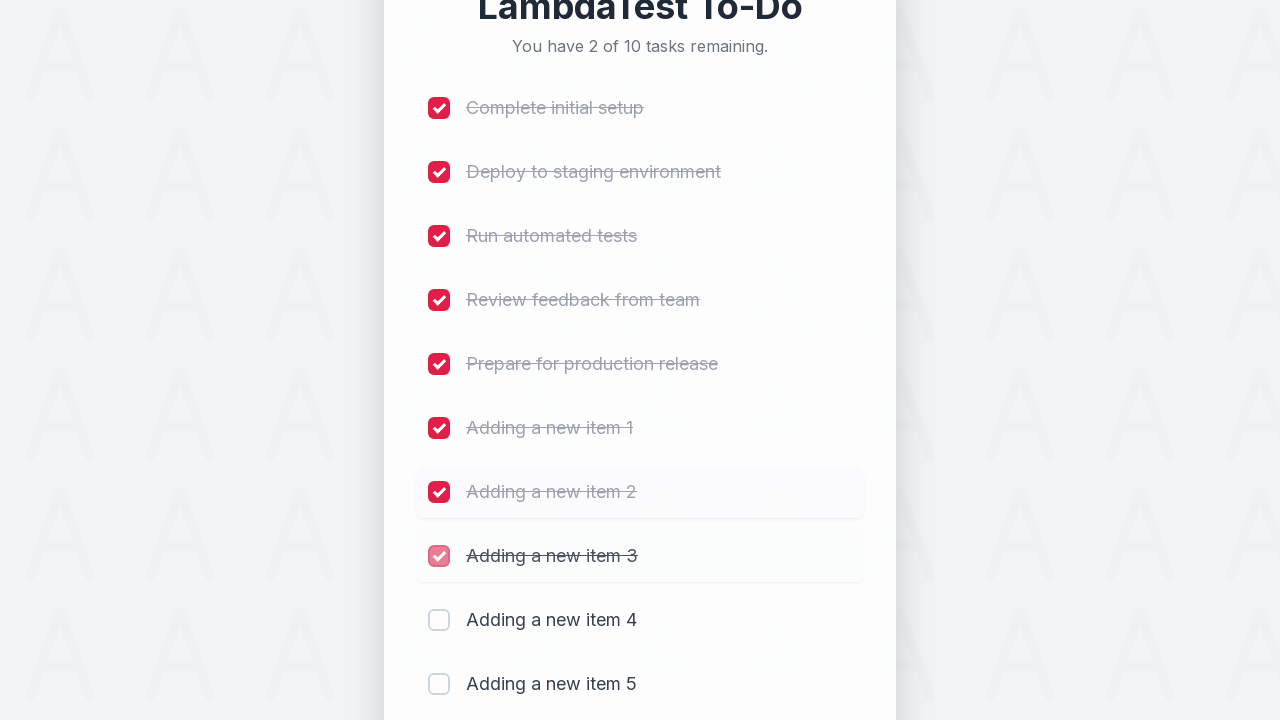

Waited 300ms after marking item 8 as completed
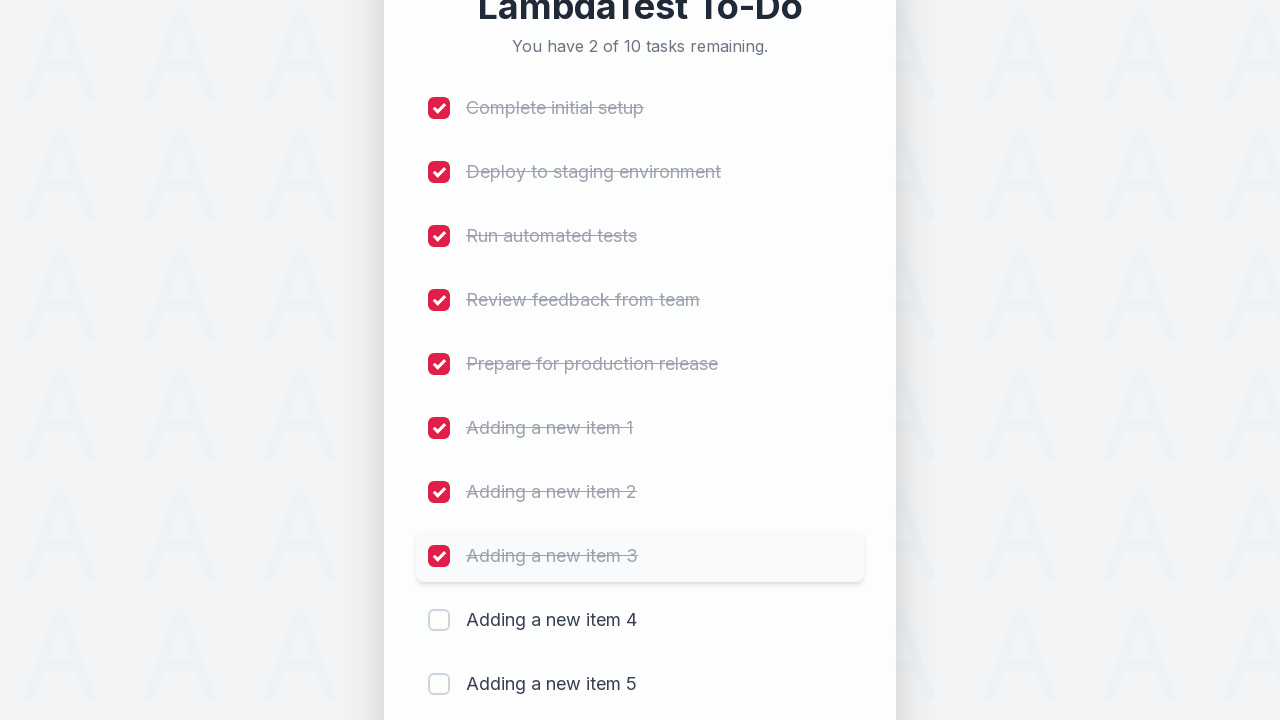

Clicked checkbox 9 to mark item as completed at (439, 620) on (//input[@type='checkbox'])[9]
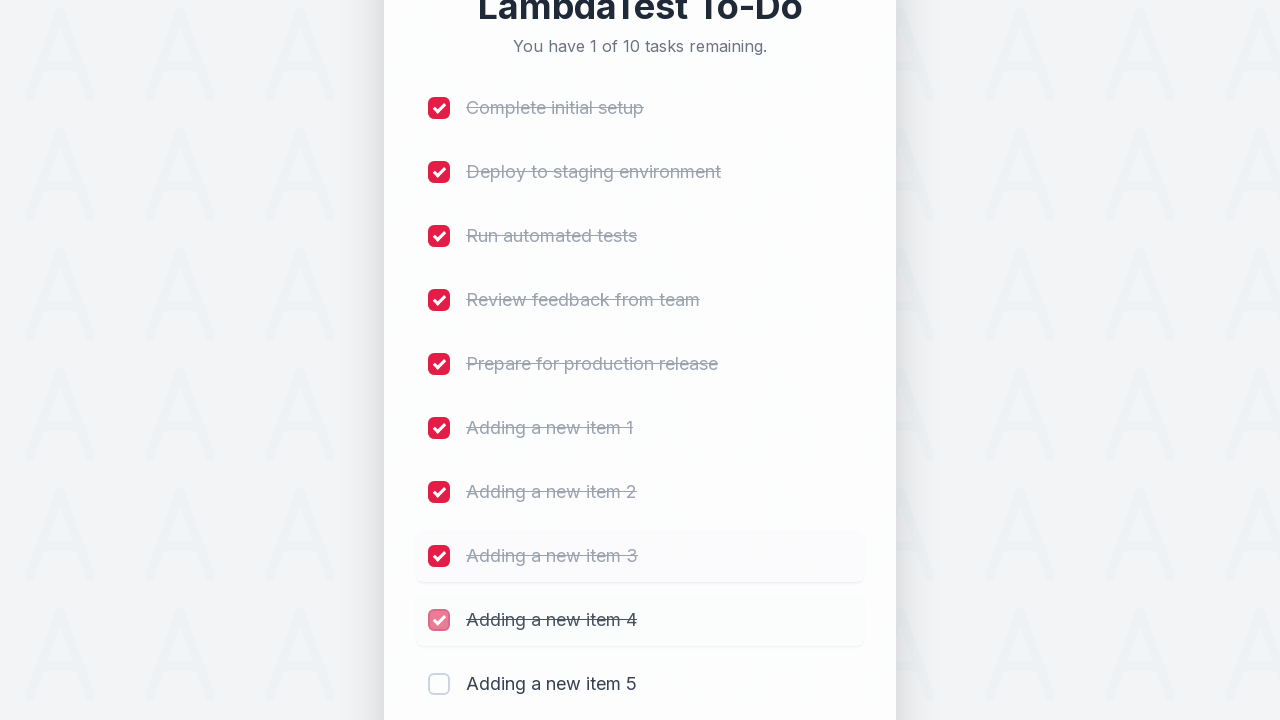

Waited 300ms after marking item 9 as completed
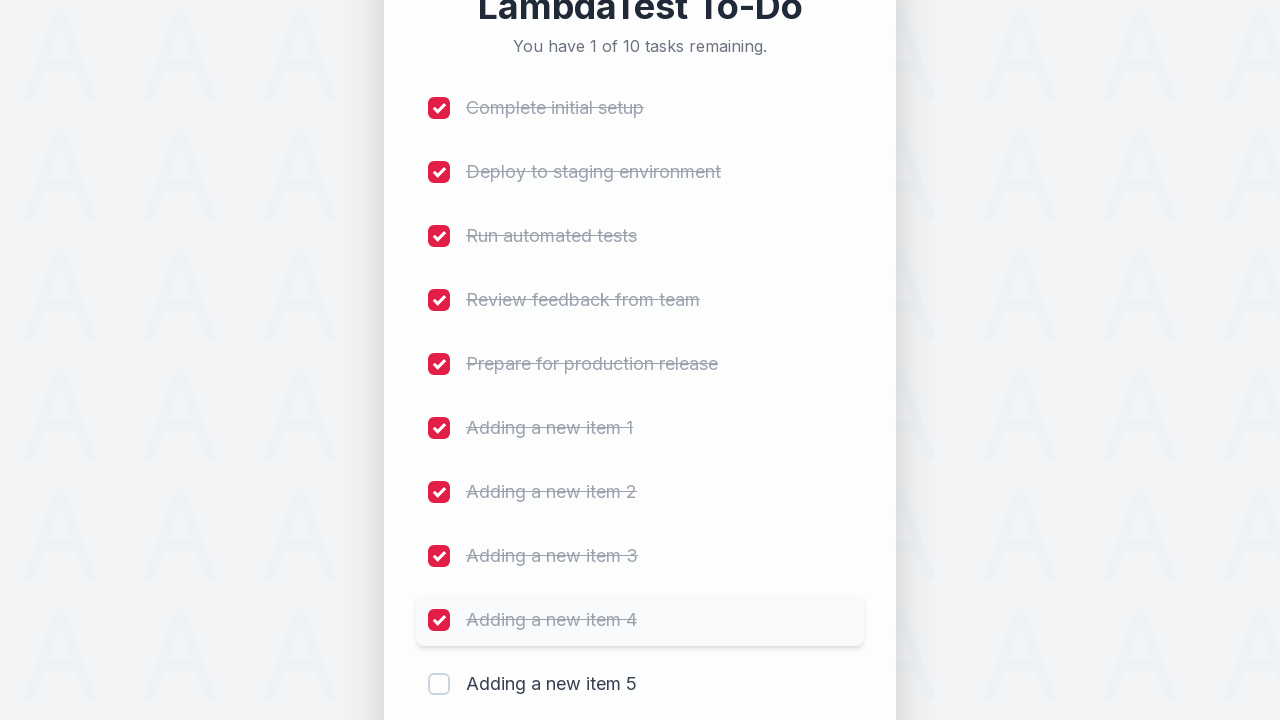

Clicked checkbox 10 to mark item as completed at (439, 684) on (//input[@type='checkbox'])[10]
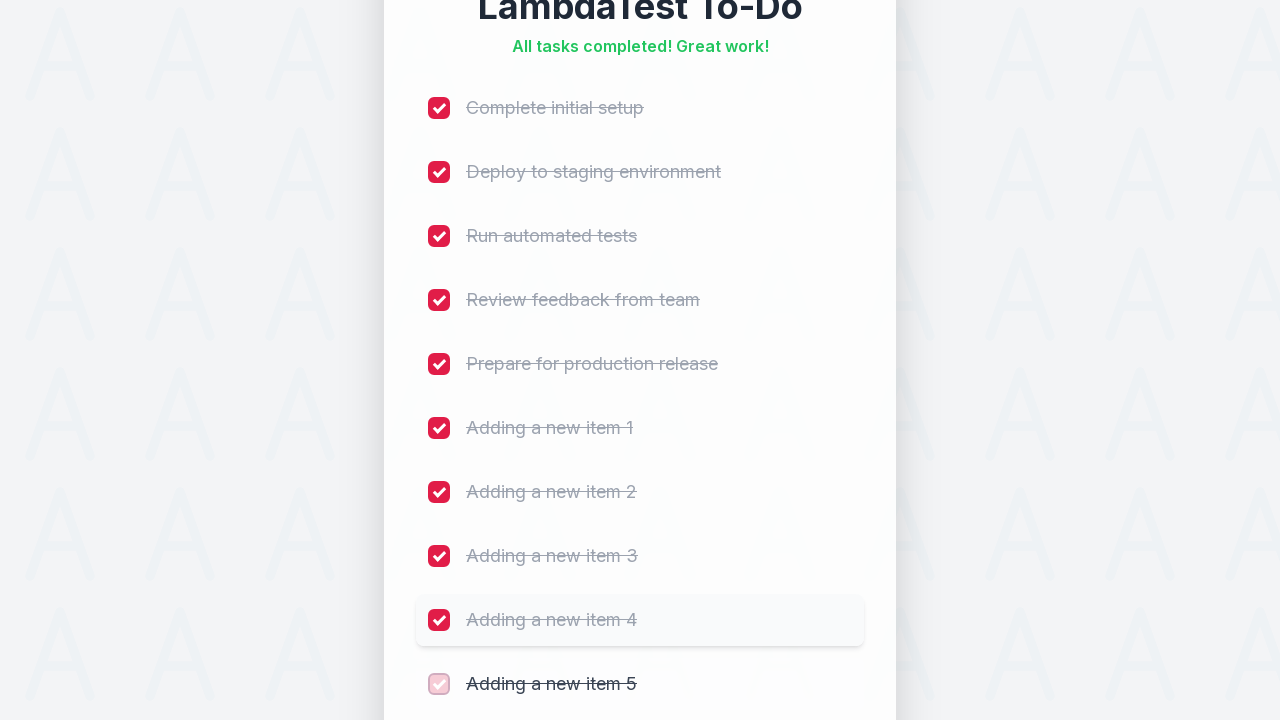

Waited 300ms after marking item 10 as completed
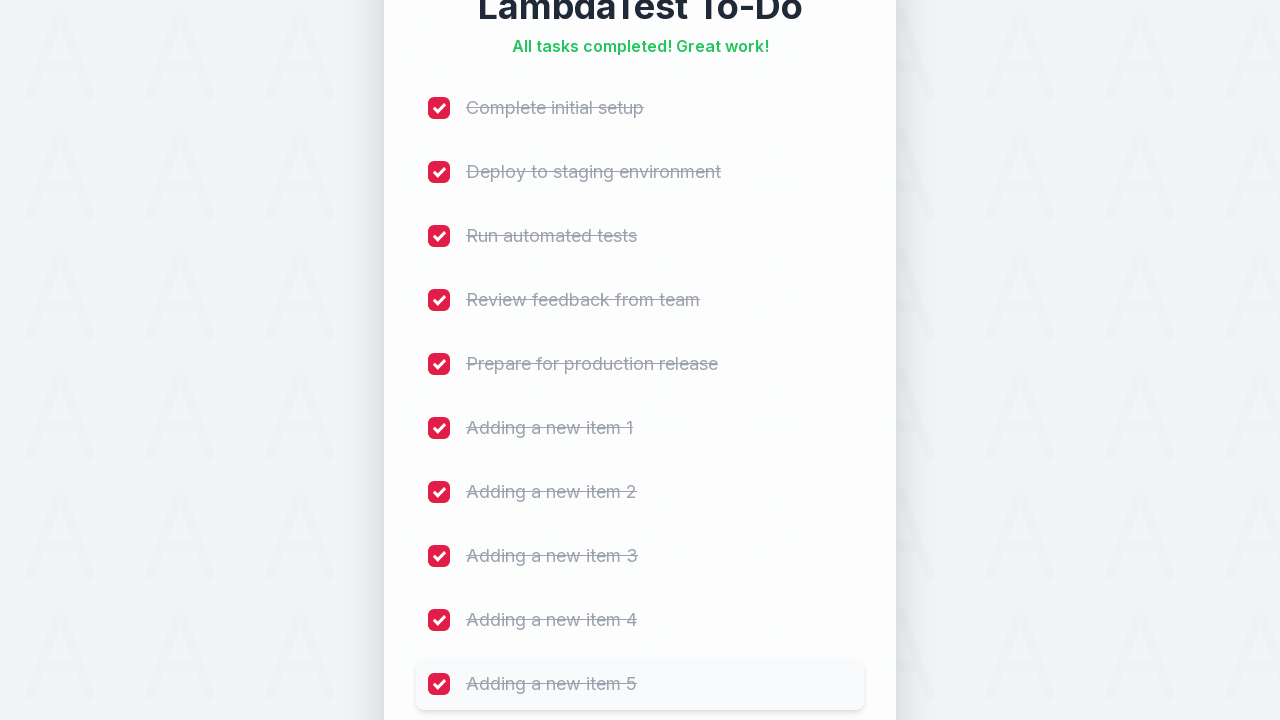

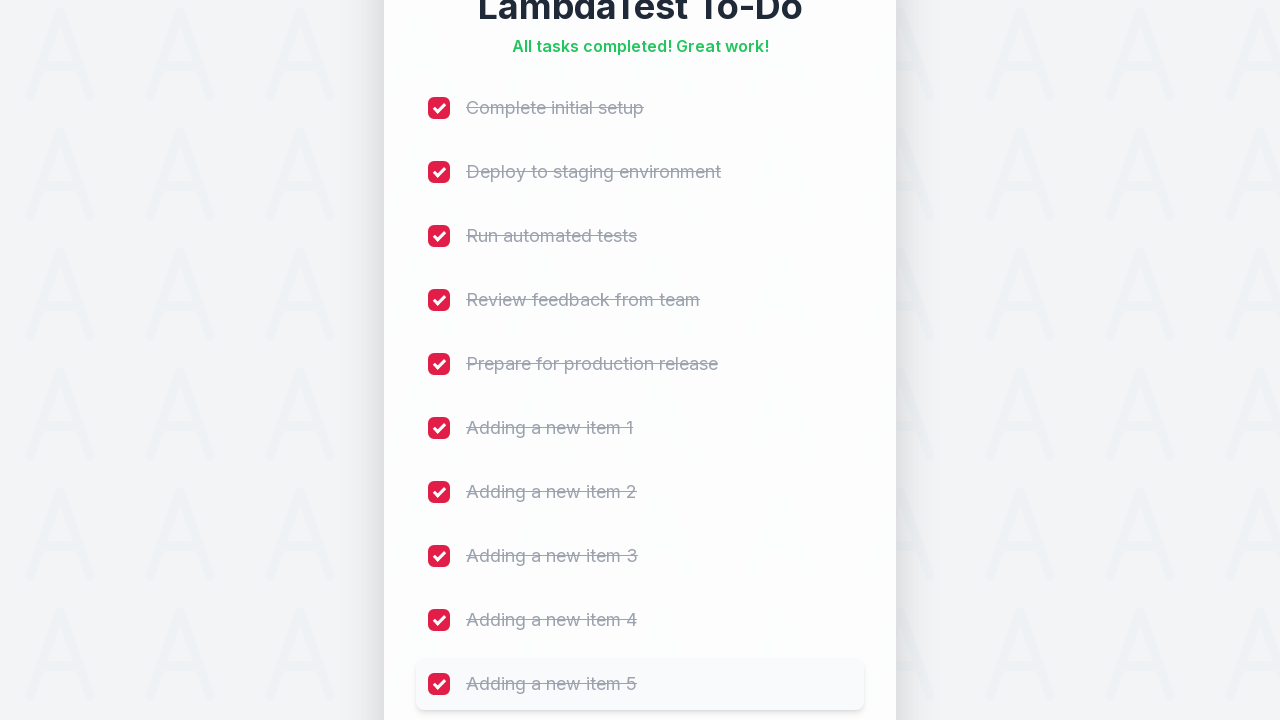